Tests the bootstrap date picker by opening the calendar, navigating to a specific month (March 2023), and selecting a day

Starting URL: https://www.lambdatest.com/selenium-playground/bootstrap-date-picker-demo

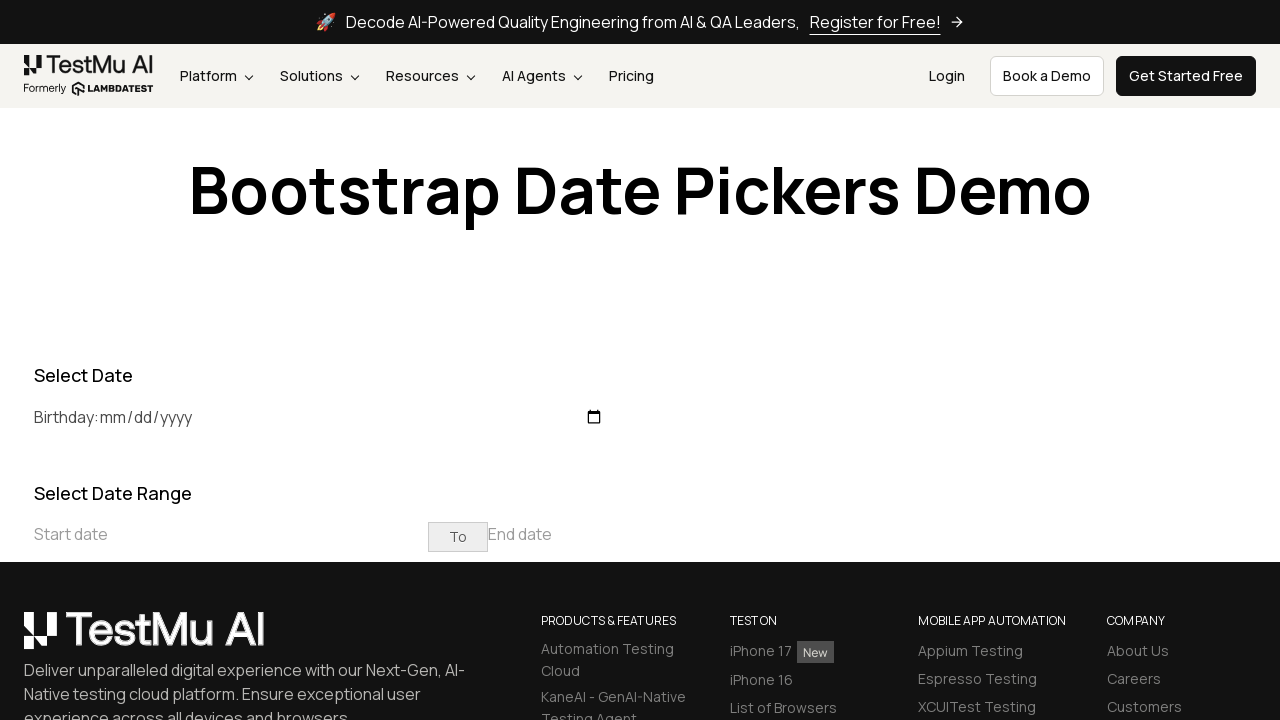

Clicked on start date input to open the date picker at (231, 534) on xpath=//input[@placeholder='Start date']
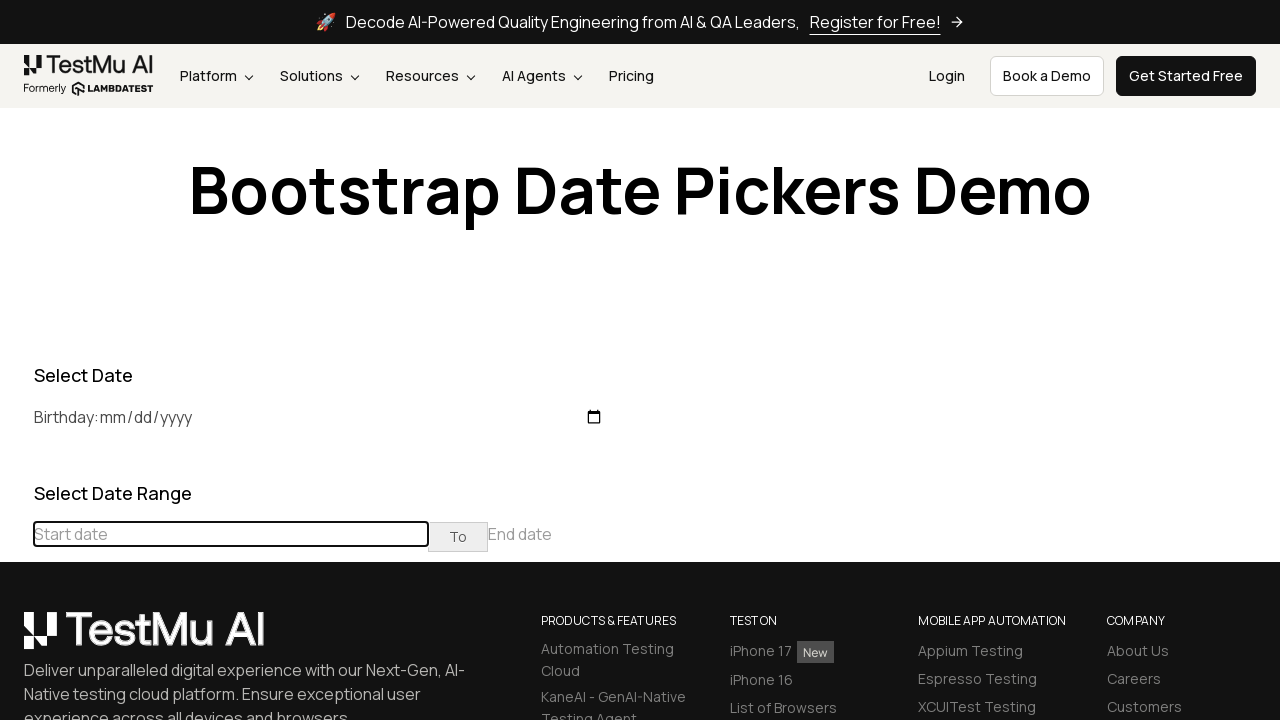

Clicked previous button to navigate back one month at (16, 465) on (//th[@class='prev'])[1]
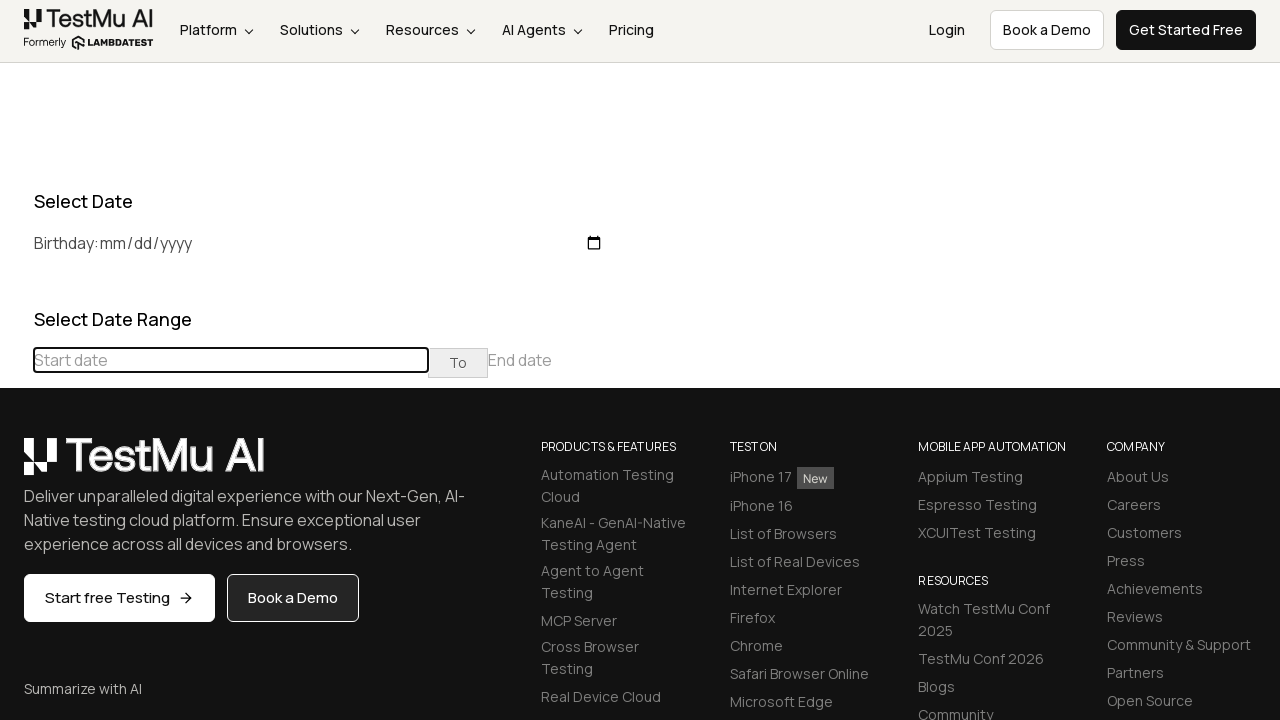

Selected day 5 from the calendar at (154, 567) on xpath=//td[@class='day'][text()='5']
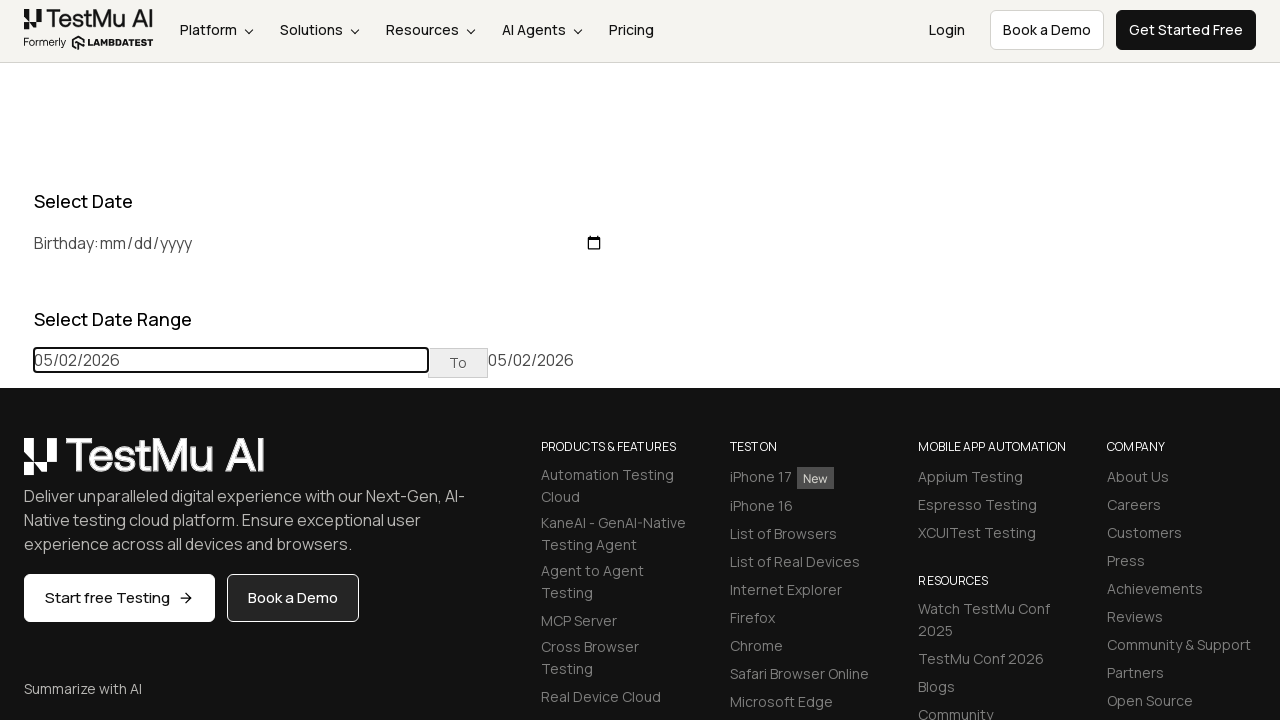

Clicked on start date input again to reopen the date picker at (231, 360) on xpath=//input[@placeholder='Start date']
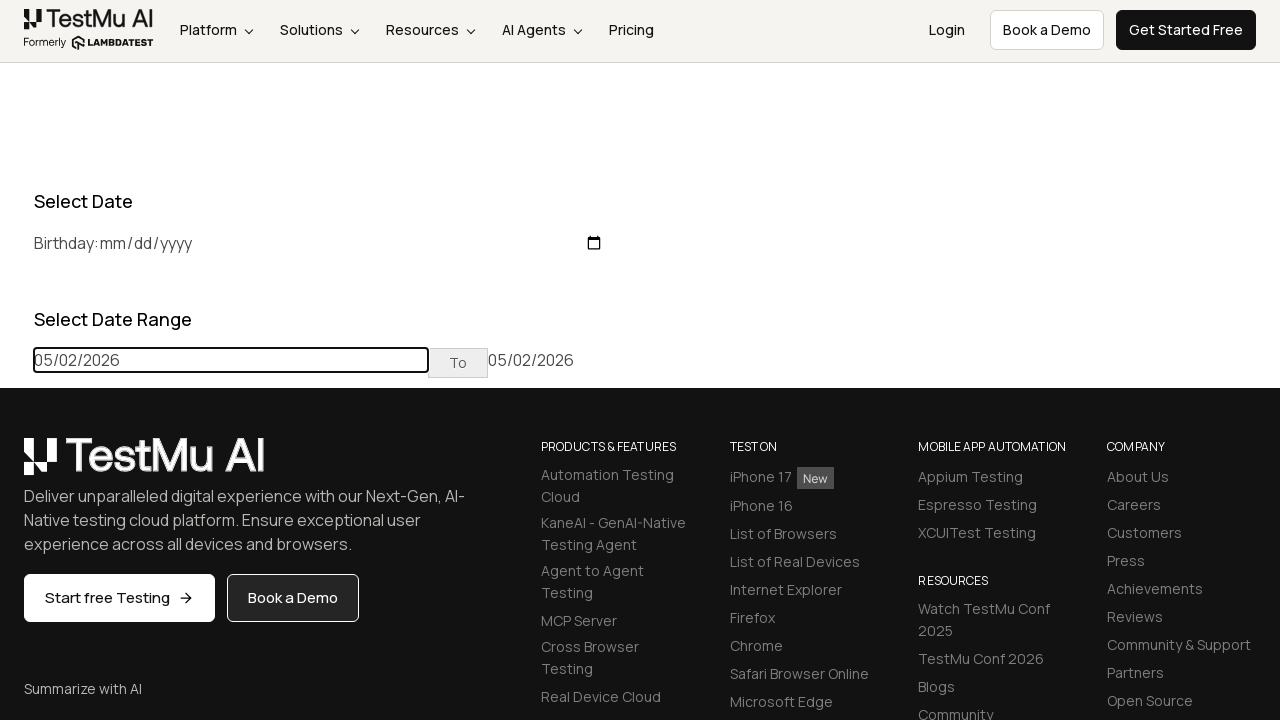

Navigating backwards to reach March 2023 at (16, 465) on (//th[@class='prev'])[1]
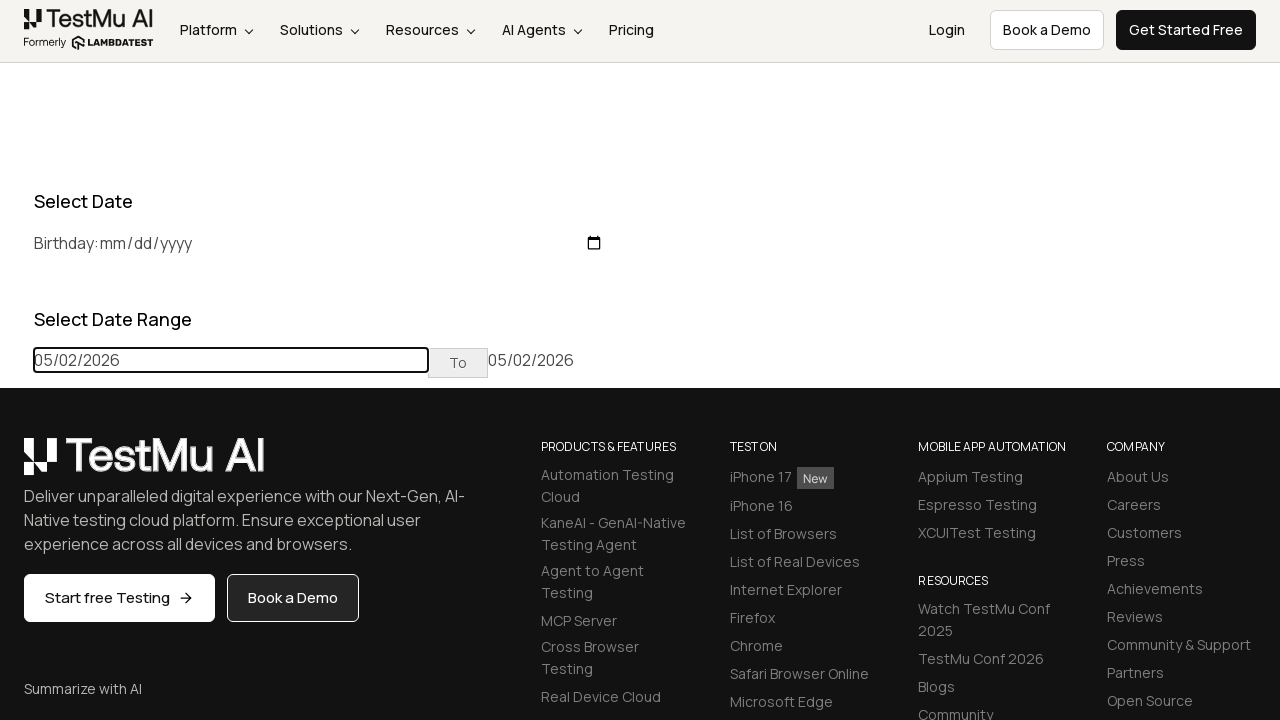

Navigating backwards to reach March 2023 at (16, 465) on (//th[@class='prev'])[1]
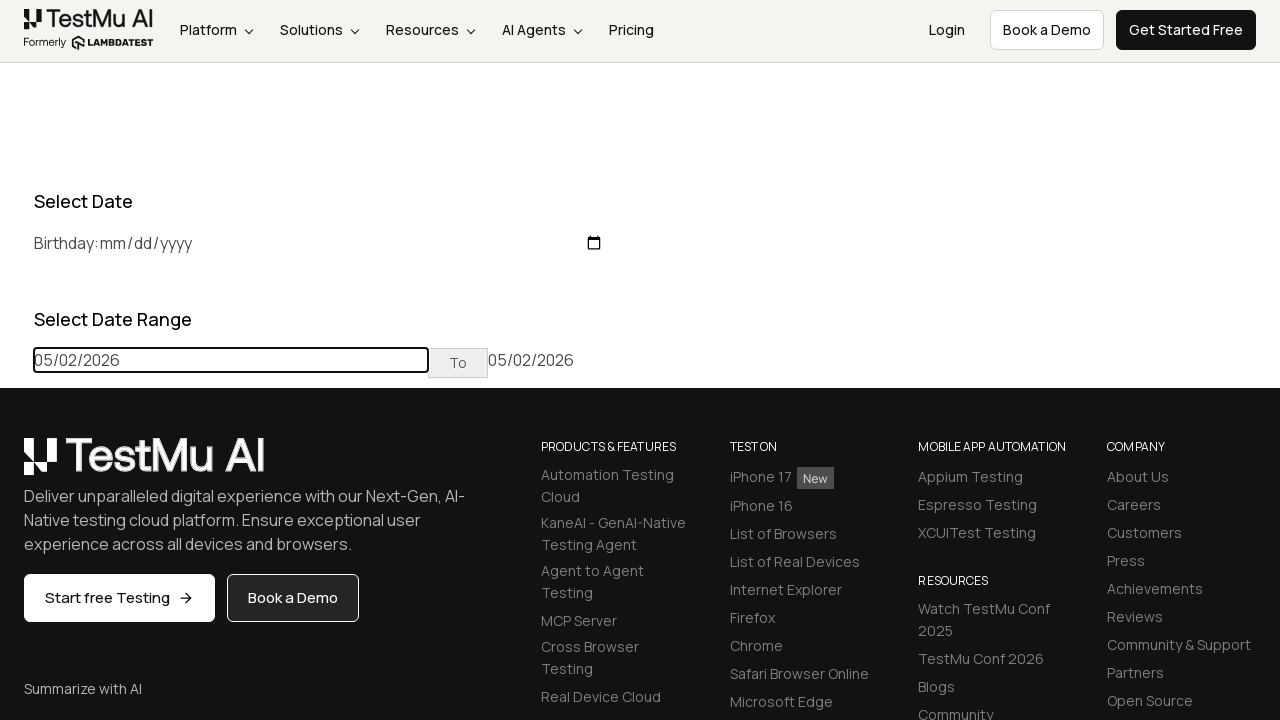

Navigating backwards to reach March 2023 at (16, 465) on (//th[@class='prev'])[1]
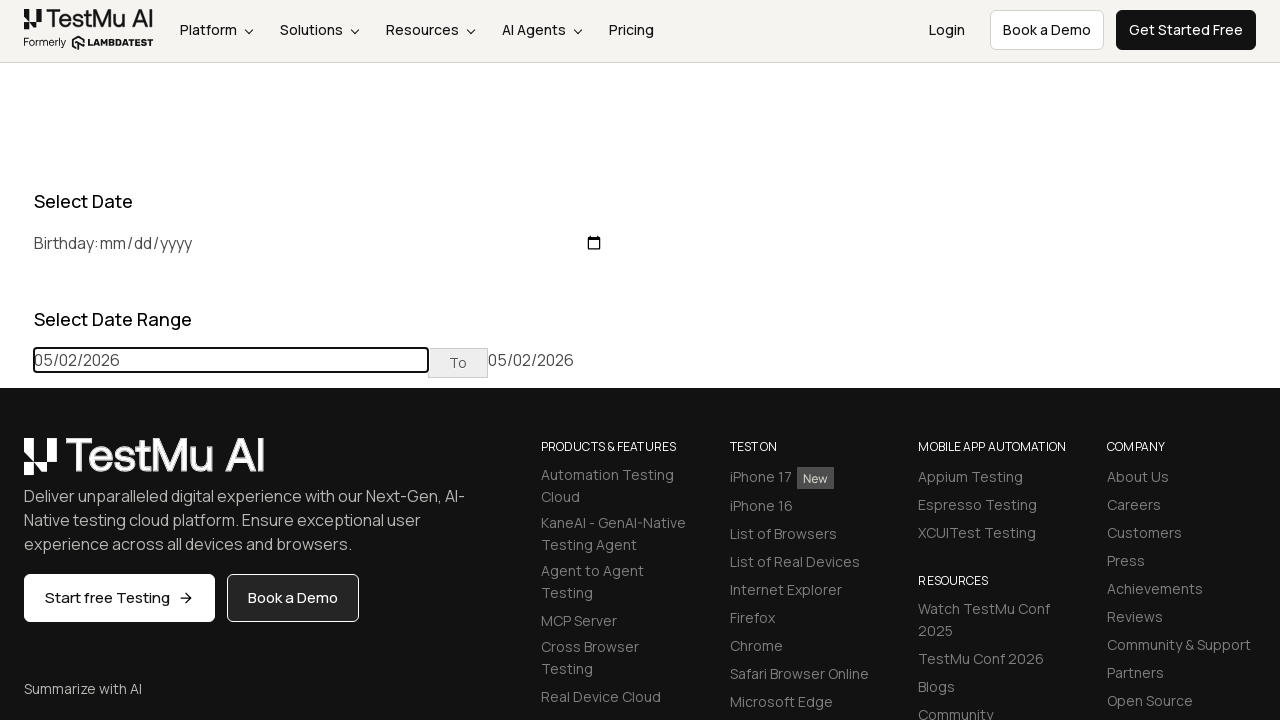

Navigating backwards to reach March 2023 at (16, 465) on (//th[@class='prev'])[1]
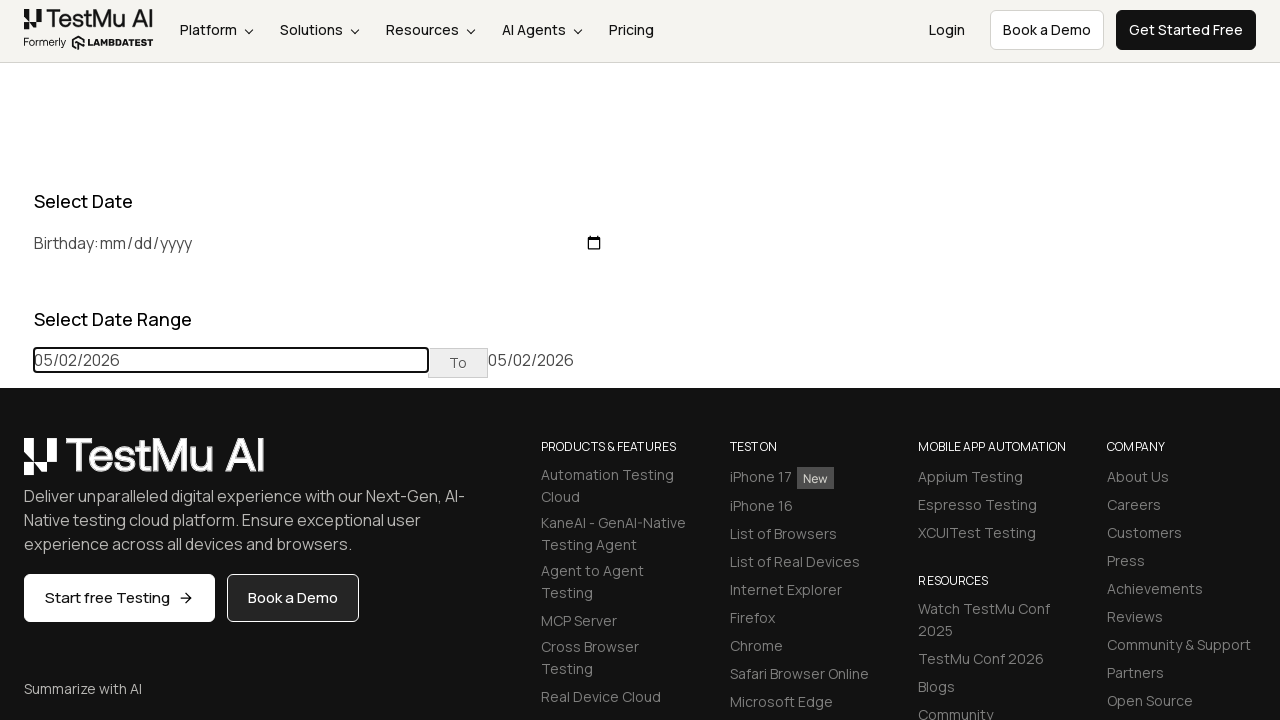

Navigating backwards to reach March 2023 at (16, 465) on (//th[@class='prev'])[1]
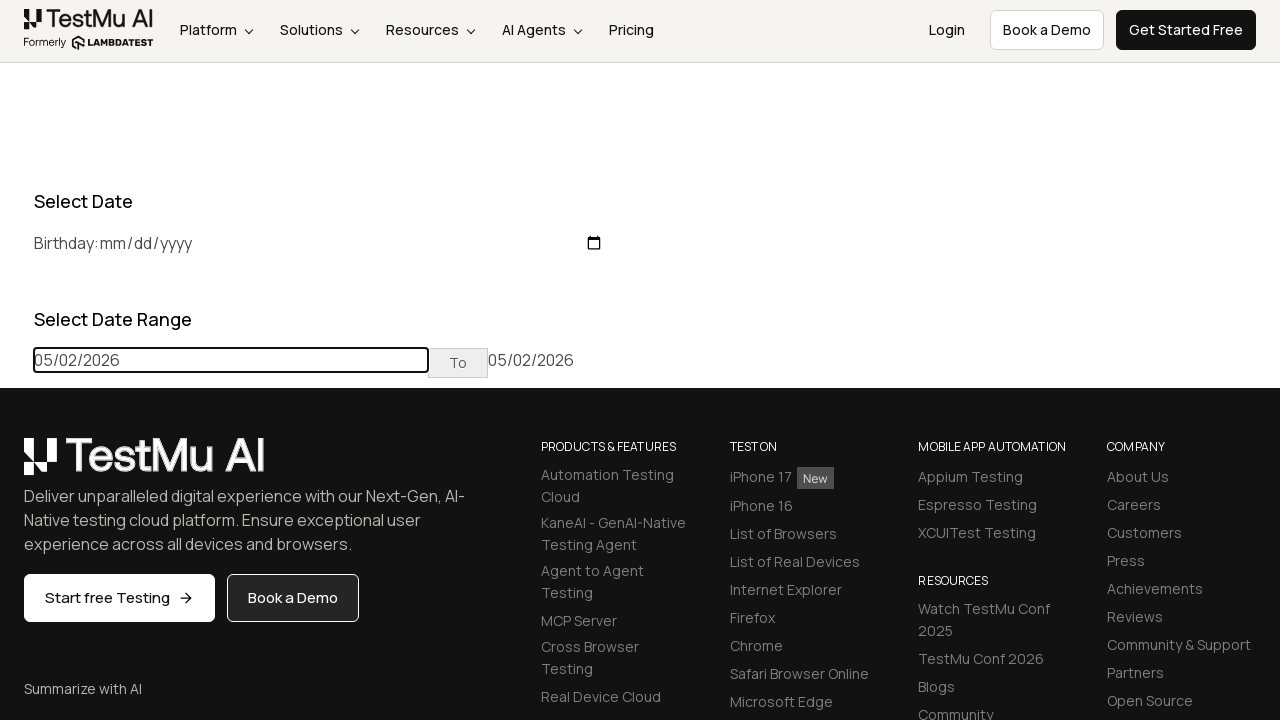

Navigating backwards to reach March 2023 at (16, 465) on (//th[@class='prev'])[1]
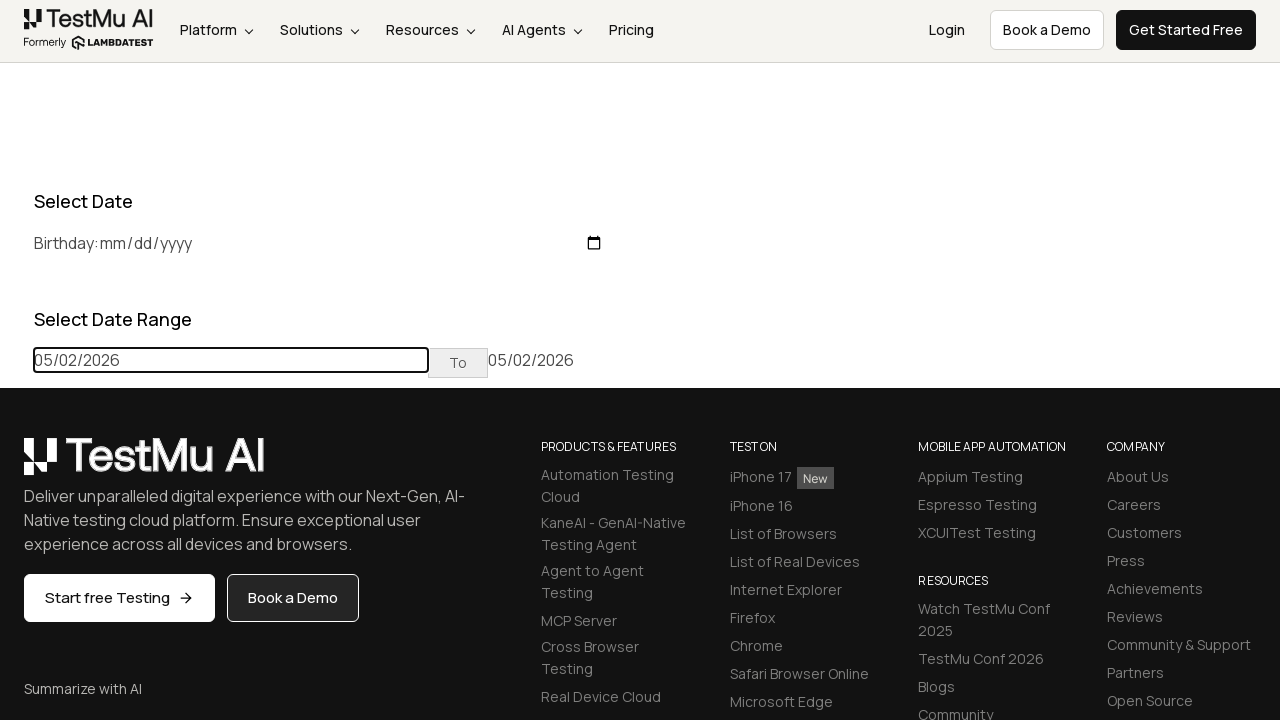

Navigating backwards to reach March 2023 at (16, 465) on (//th[@class='prev'])[1]
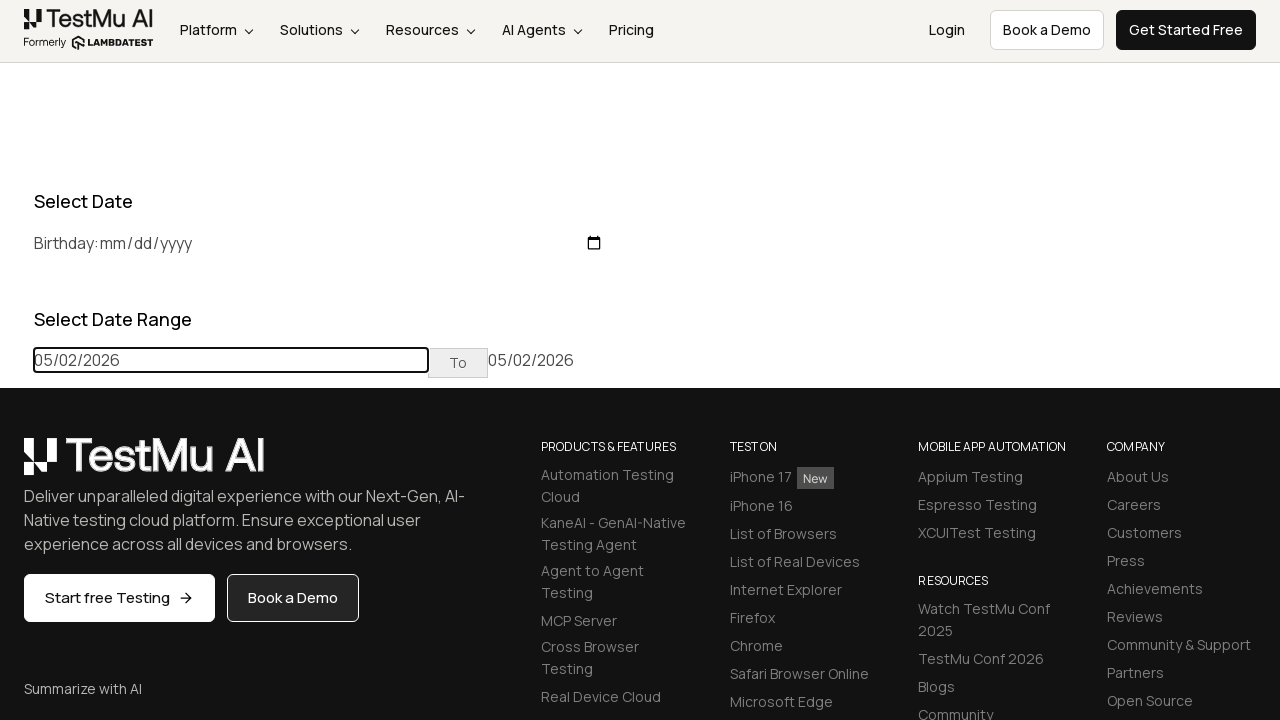

Navigating backwards to reach March 2023 at (16, 465) on (//th[@class='prev'])[1]
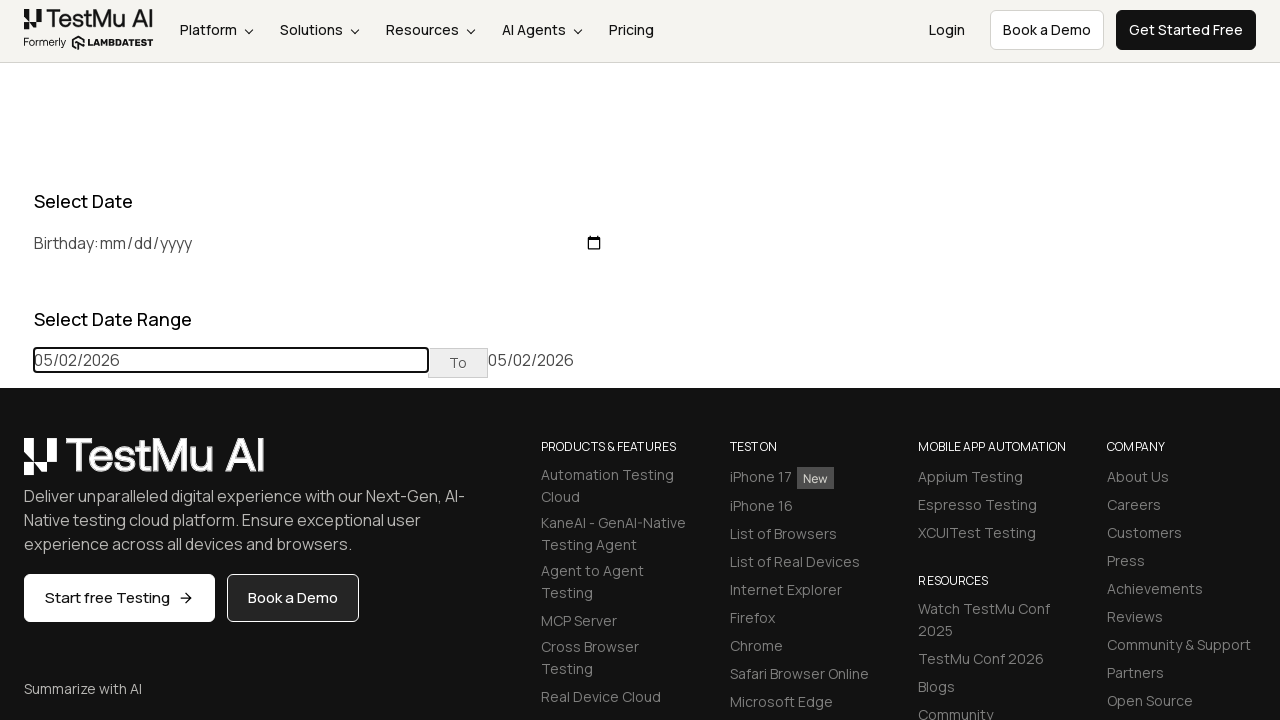

Navigating backwards to reach March 2023 at (16, 465) on (//th[@class='prev'])[1]
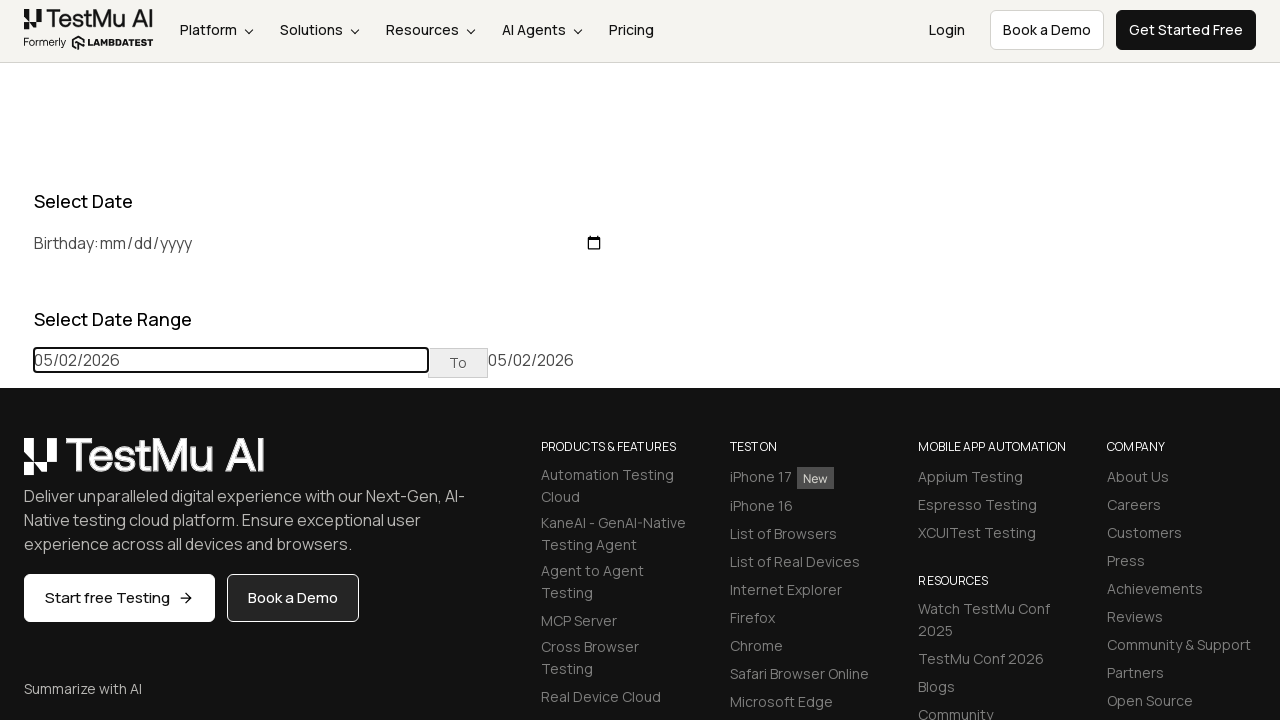

Navigating backwards to reach March 2023 at (16, 465) on (//th[@class='prev'])[1]
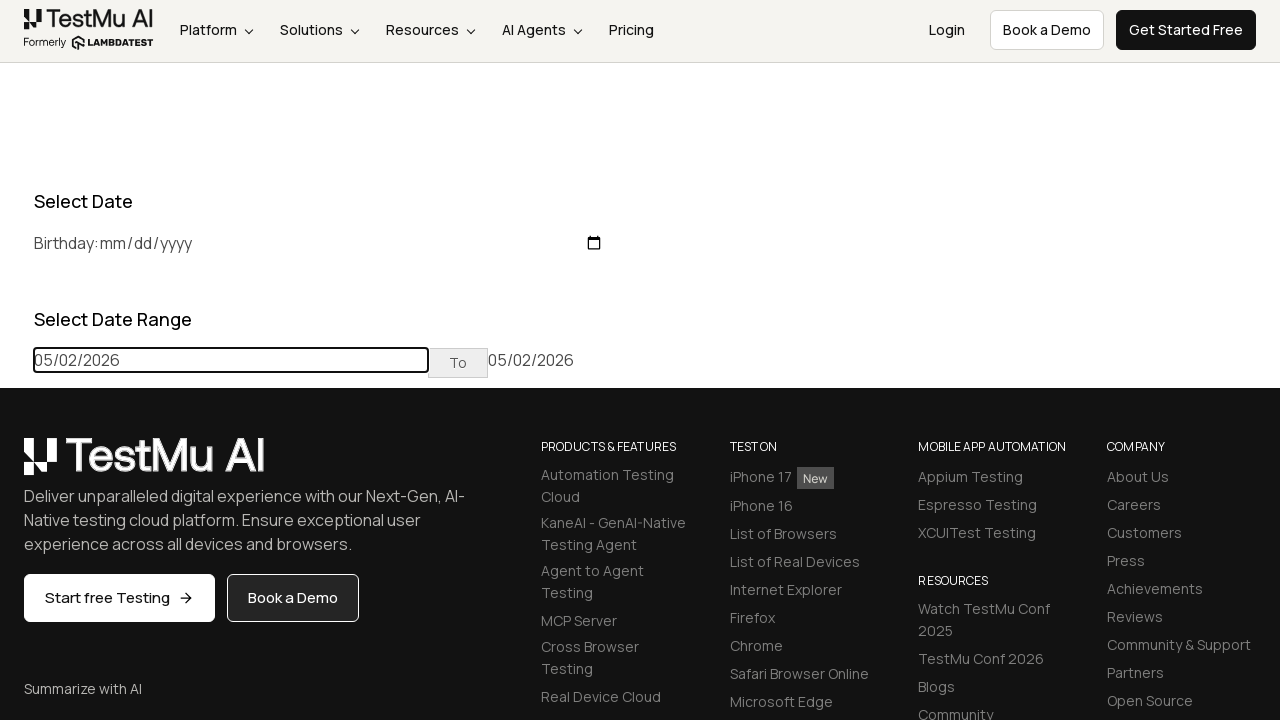

Navigating backwards to reach March 2023 at (16, 465) on (//th[@class='prev'])[1]
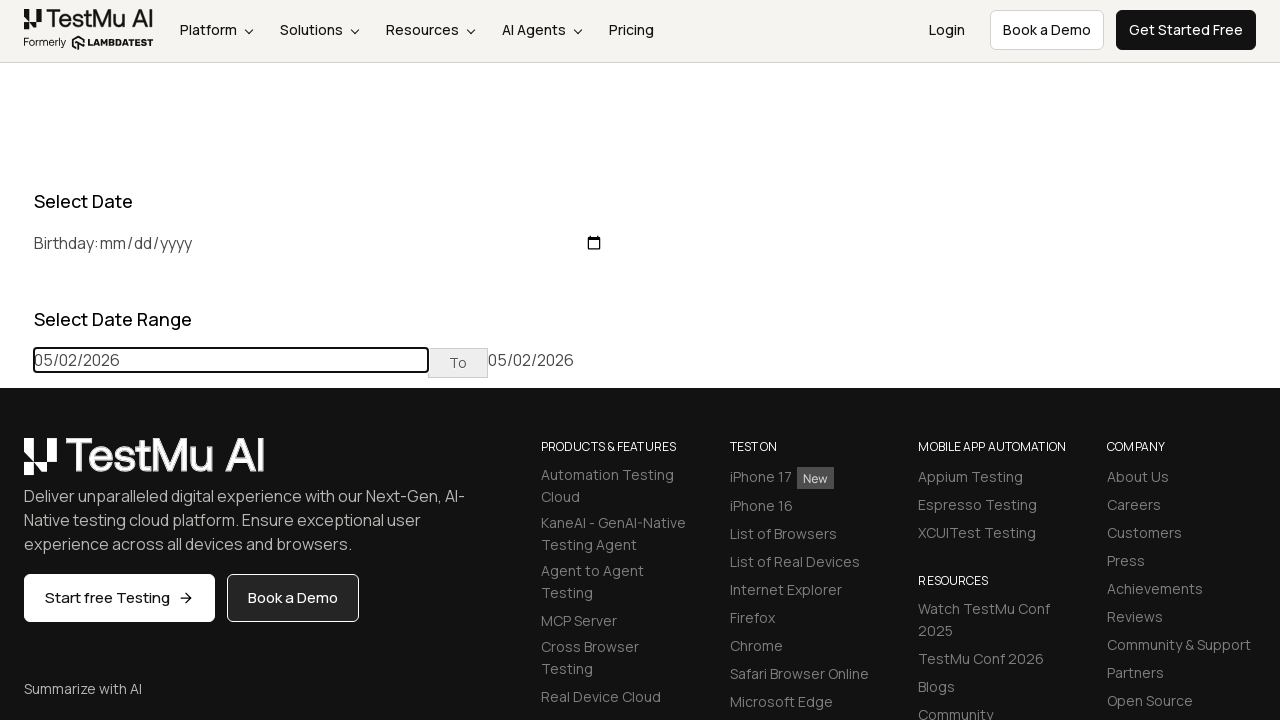

Navigating backwards to reach March 2023 at (16, 465) on (//th[@class='prev'])[1]
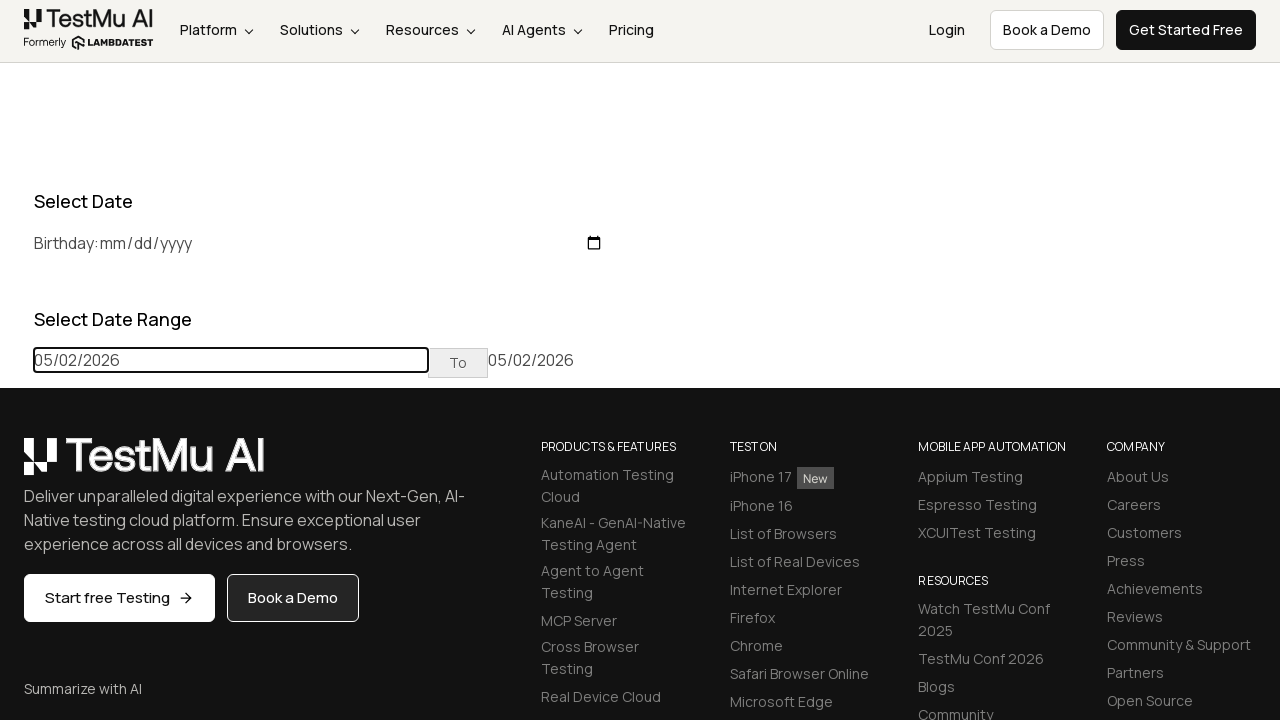

Navigating backwards to reach March 2023 at (16, 465) on (//th[@class='prev'])[1]
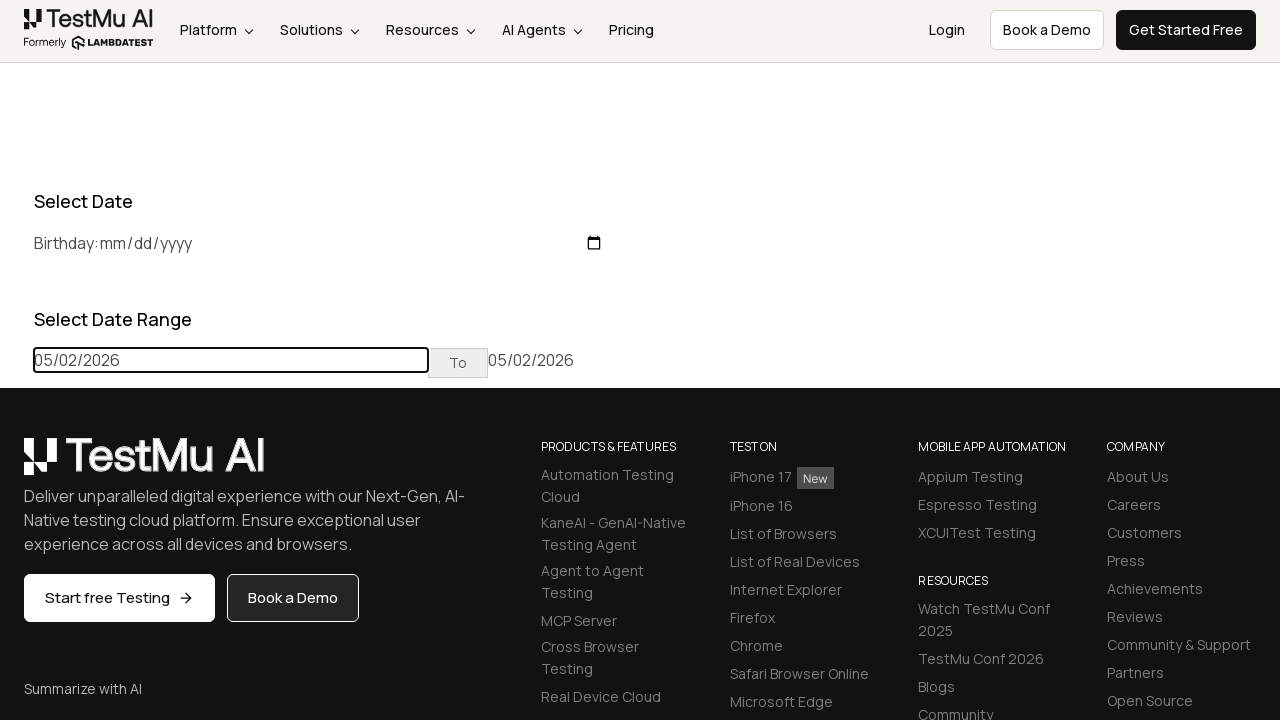

Navigating backwards to reach March 2023 at (16, 465) on (//th[@class='prev'])[1]
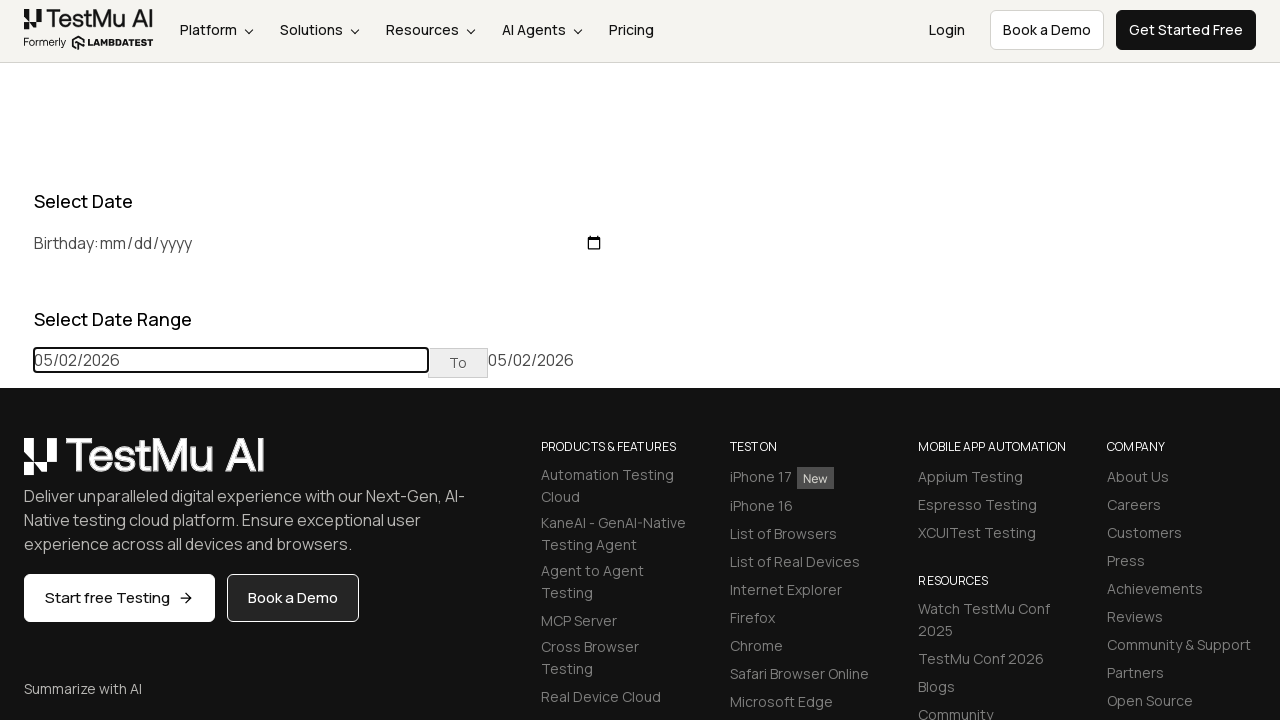

Navigating backwards to reach March 2023 at (16, 465) on (//th[@class='prev'])[1]
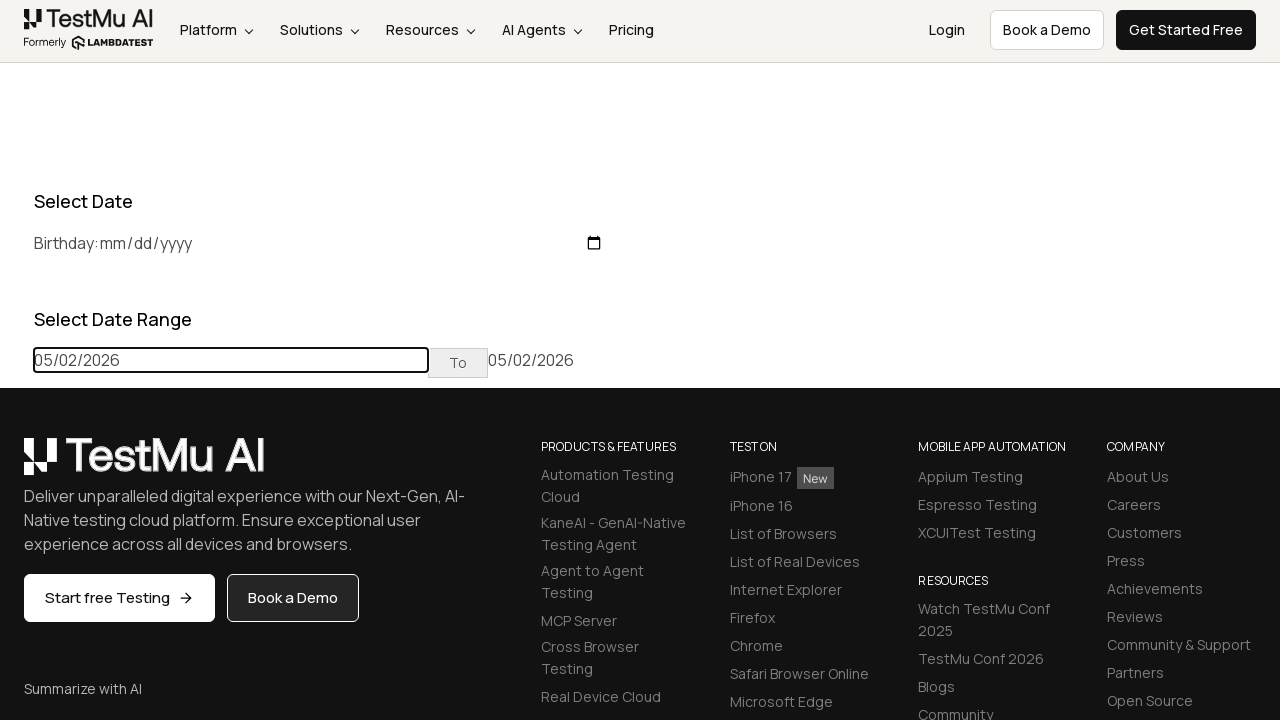

Navigating backwards to reach March 2023 at (16, 465) on (//th[@class='prev'])[1]
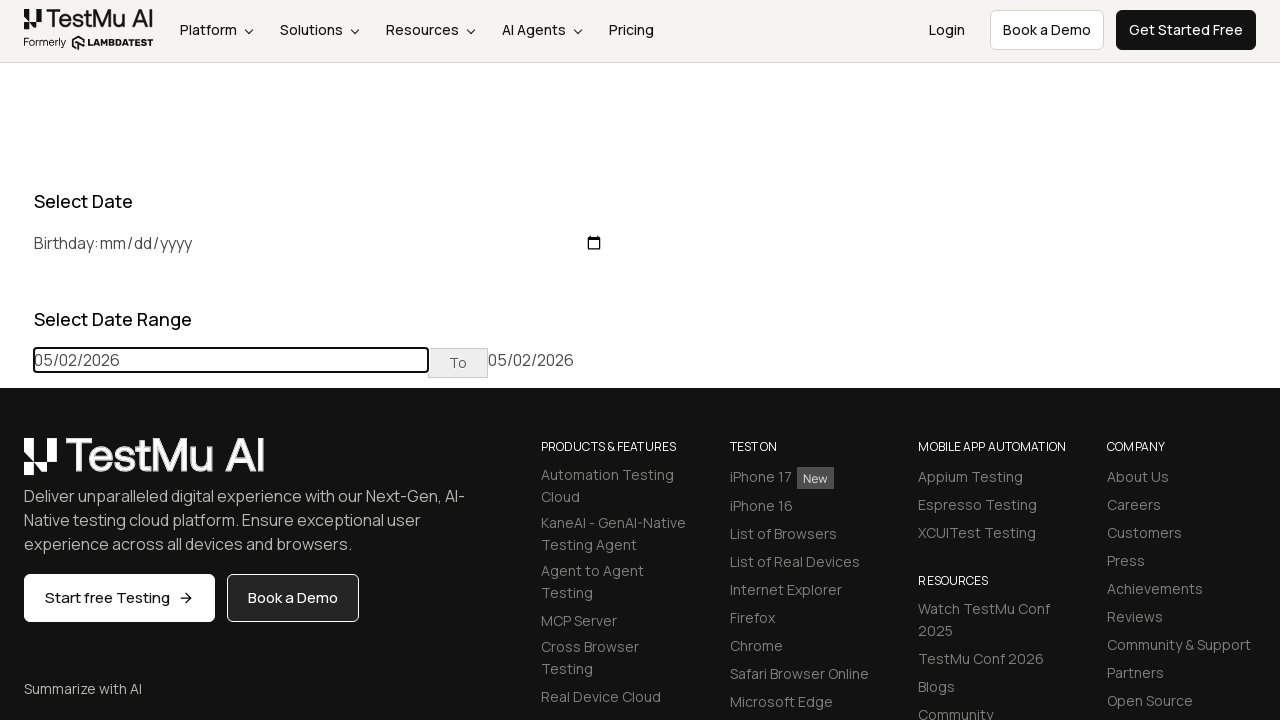

Navigating backwards to reach March 2023 at (16, 465) on (//th[@class='prev'])[1]
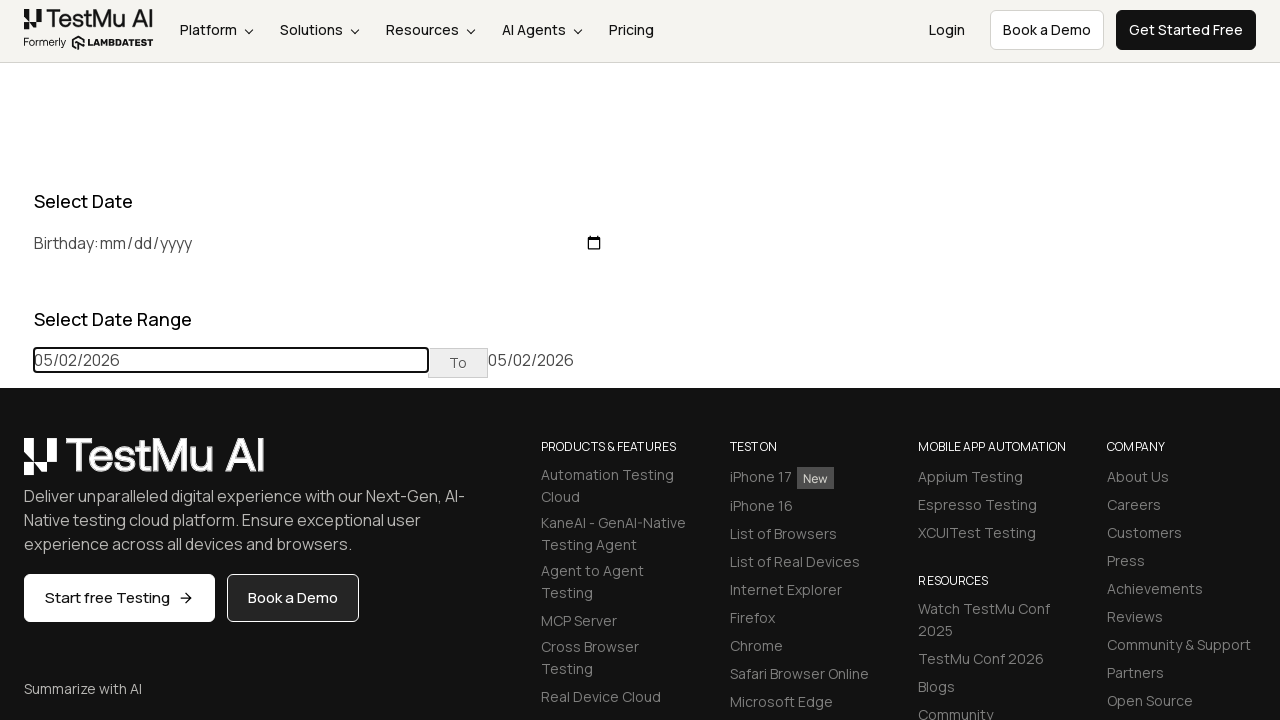

Navigating backwards to reach March 2023 at (16, 465) on (//th[@class='prev'])[1]
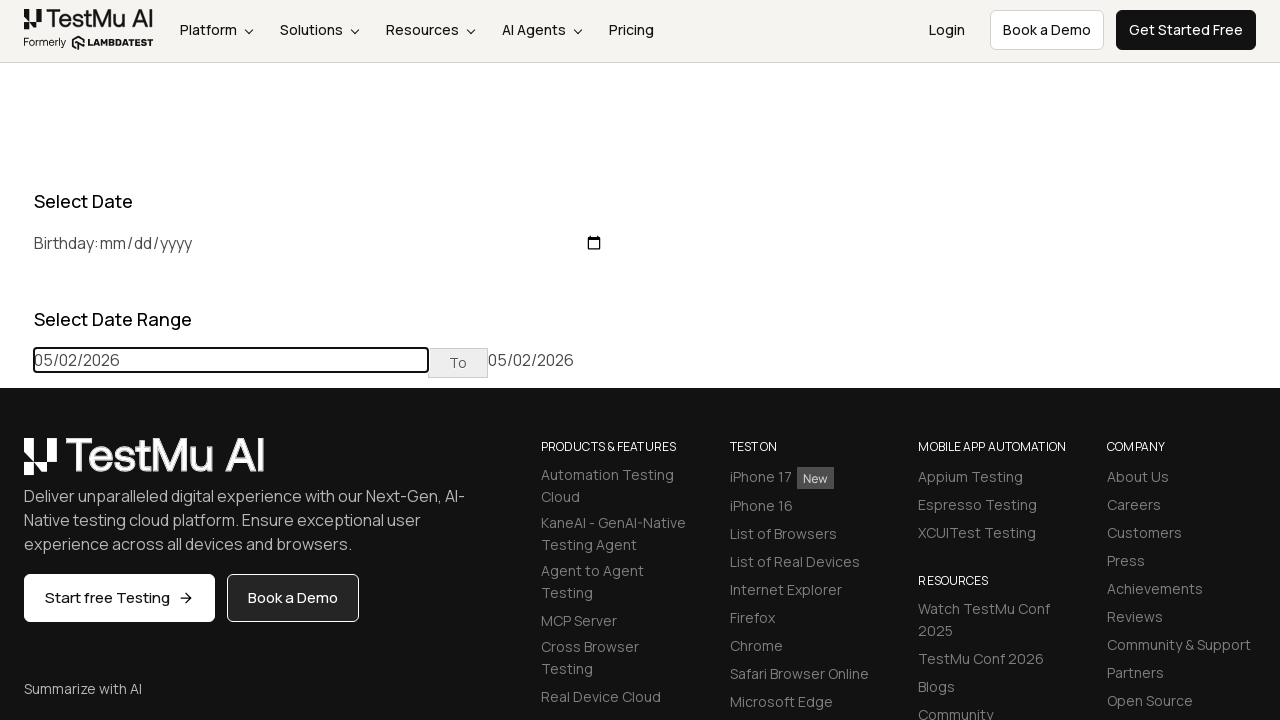

Navigating backwards to reach March 2023 at (16, 465) on (//th[@class='prev'])[1]
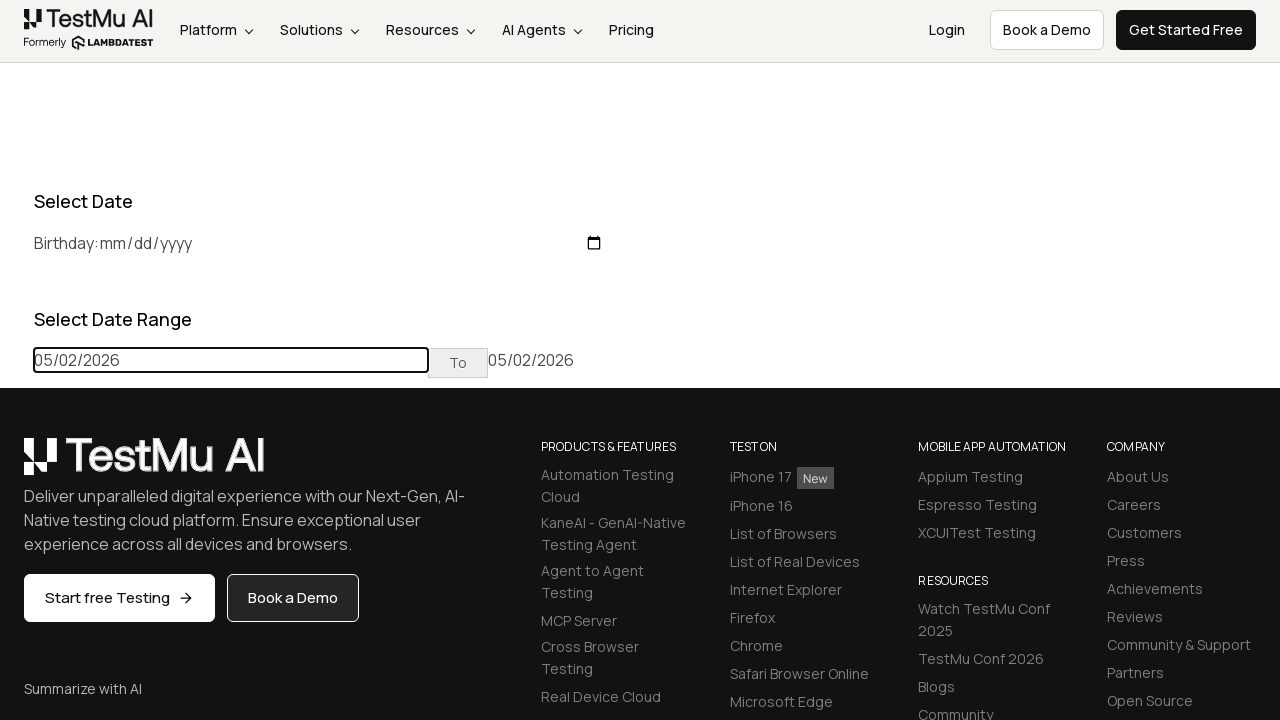

Navigating backwards to reach March 2023 at (16, 465) on (//th[@class='prev'])[1]
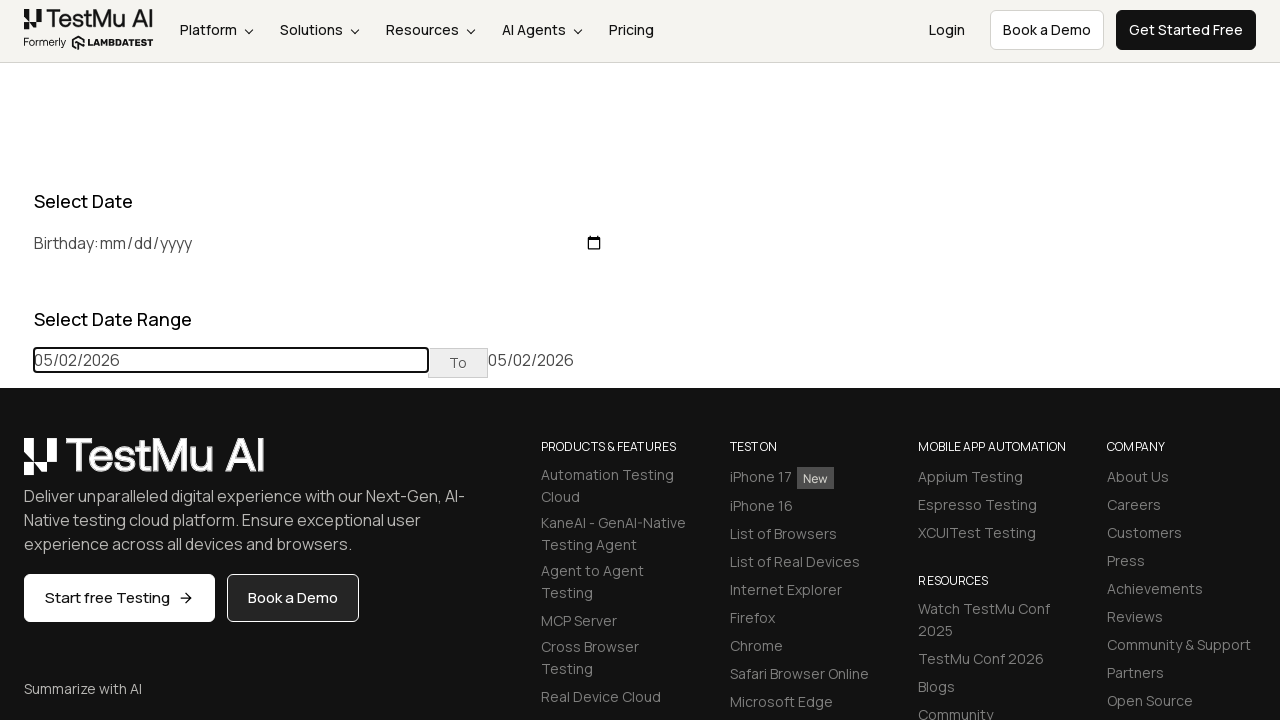

Navigating backwards to reach March 2023 at (16, 465) on (//th[@class='prev'])[1]
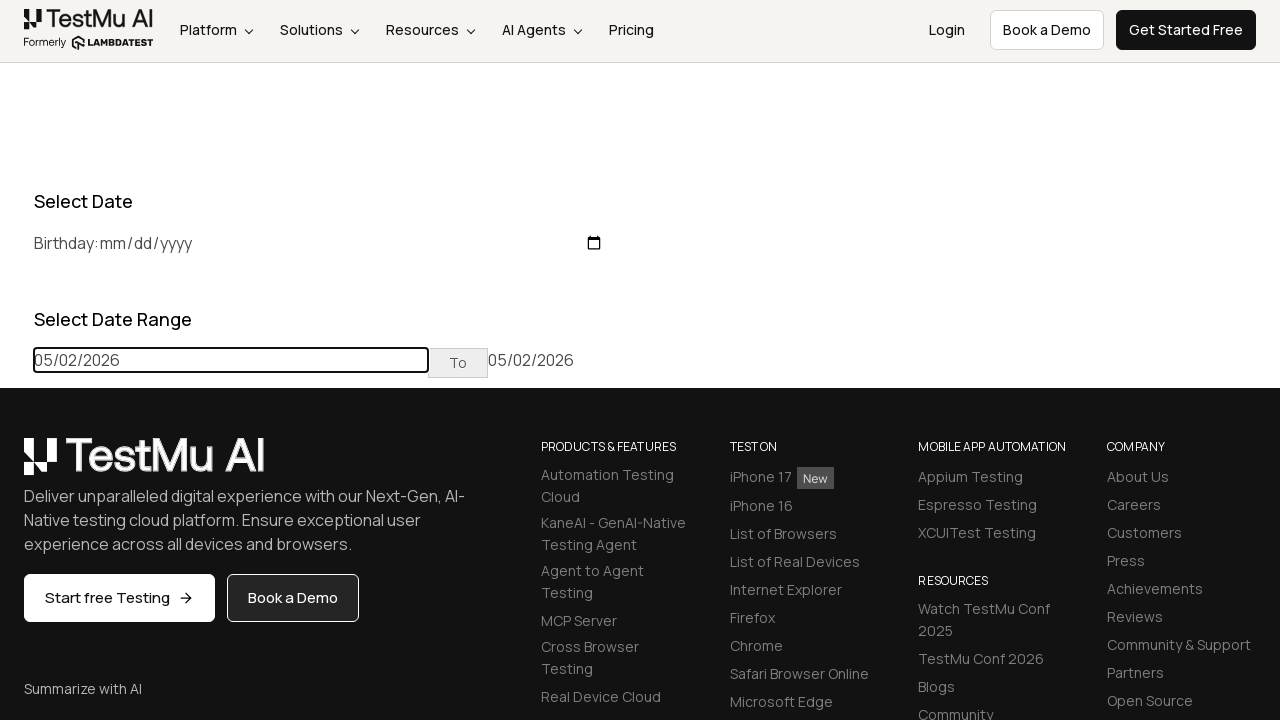

Navigating backwards to reach March 2023 at (16, 465) on (//th[@class='prev'])[1]
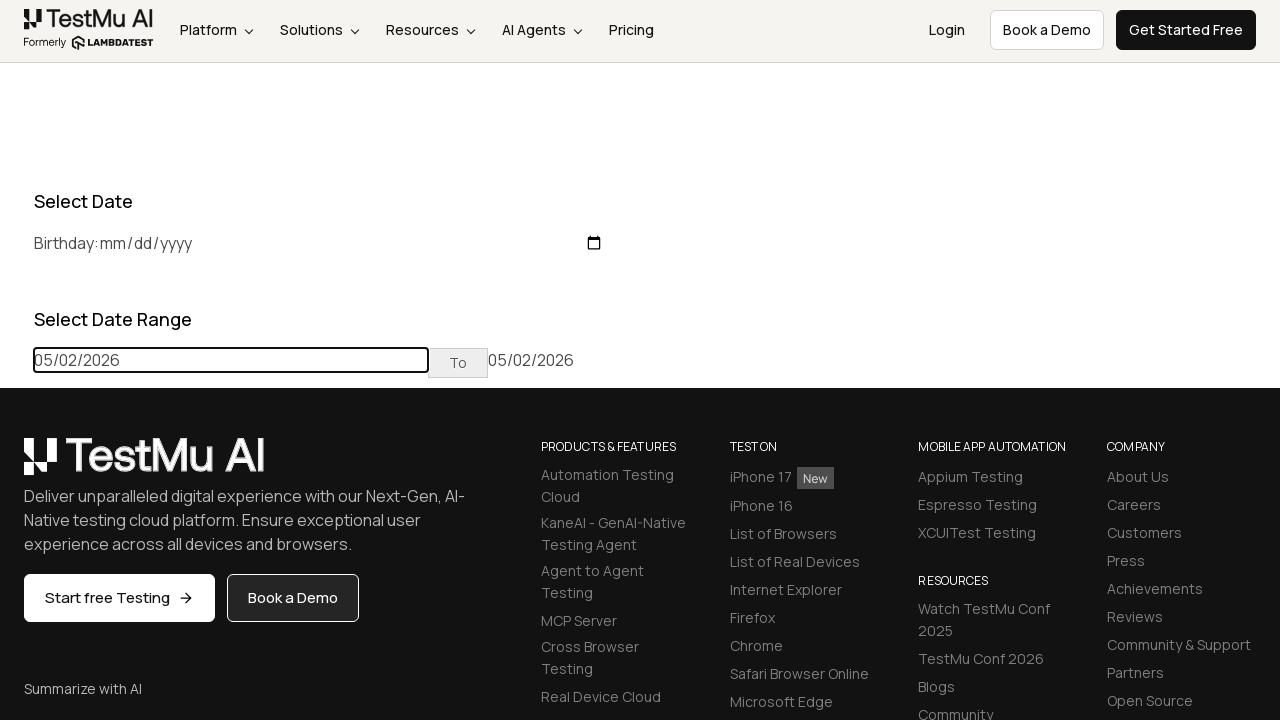

Navigating backwards to reach March 2023 at (16, 465) on (//th[@class='prev'])[1]
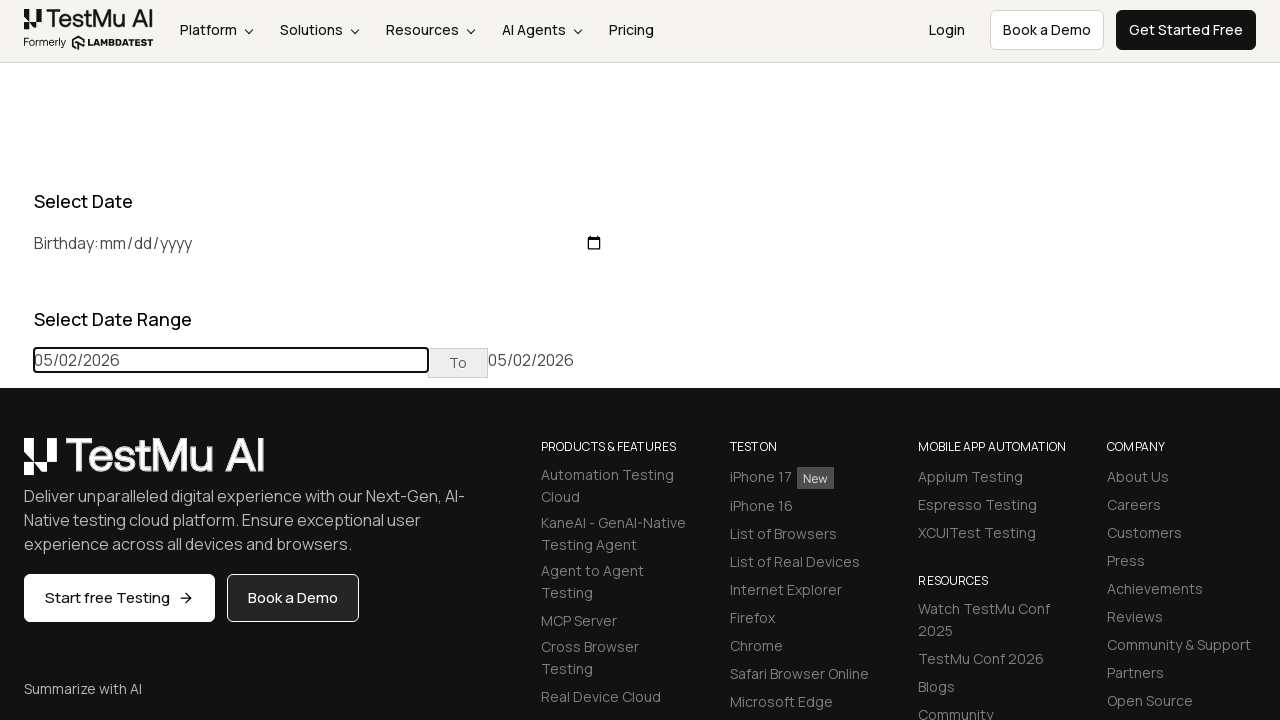

Navigating backwards to reach March 2023 at (16, 465) on (//th[@class='prev'])[1]
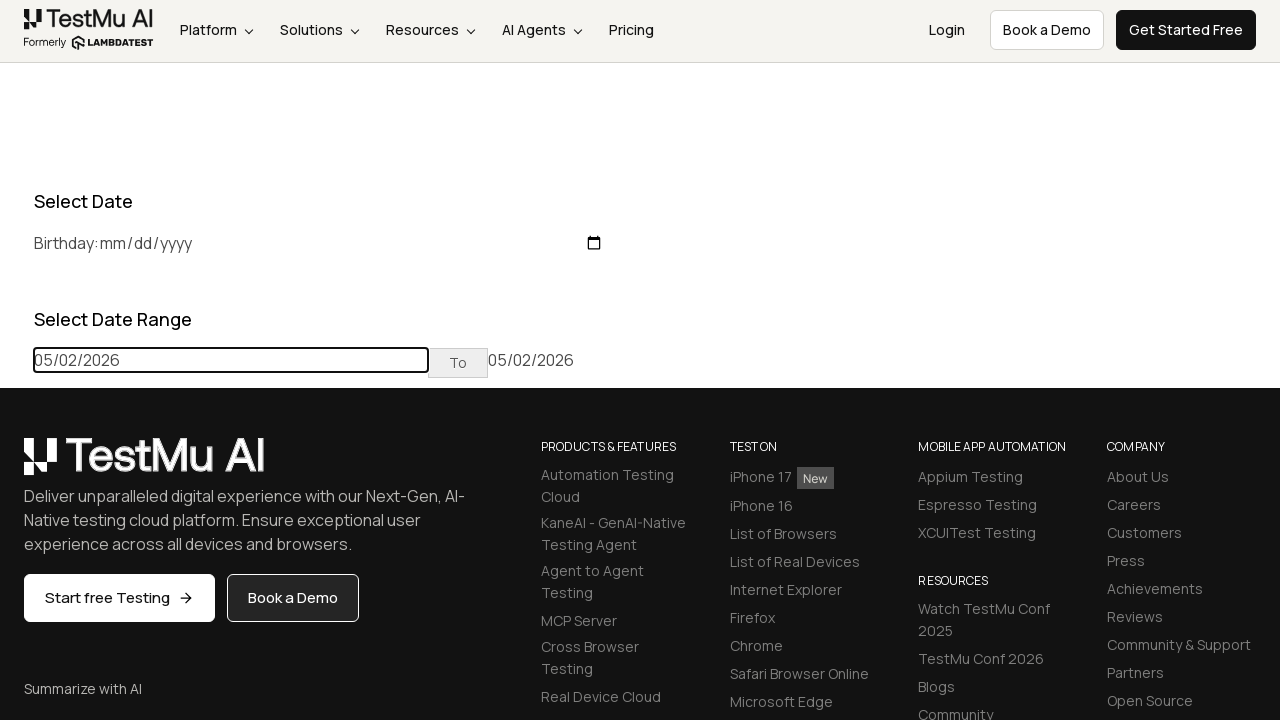

Navigating backwards to reach March 2023 at (16, 465) on (//th[@class='prev'])[1]
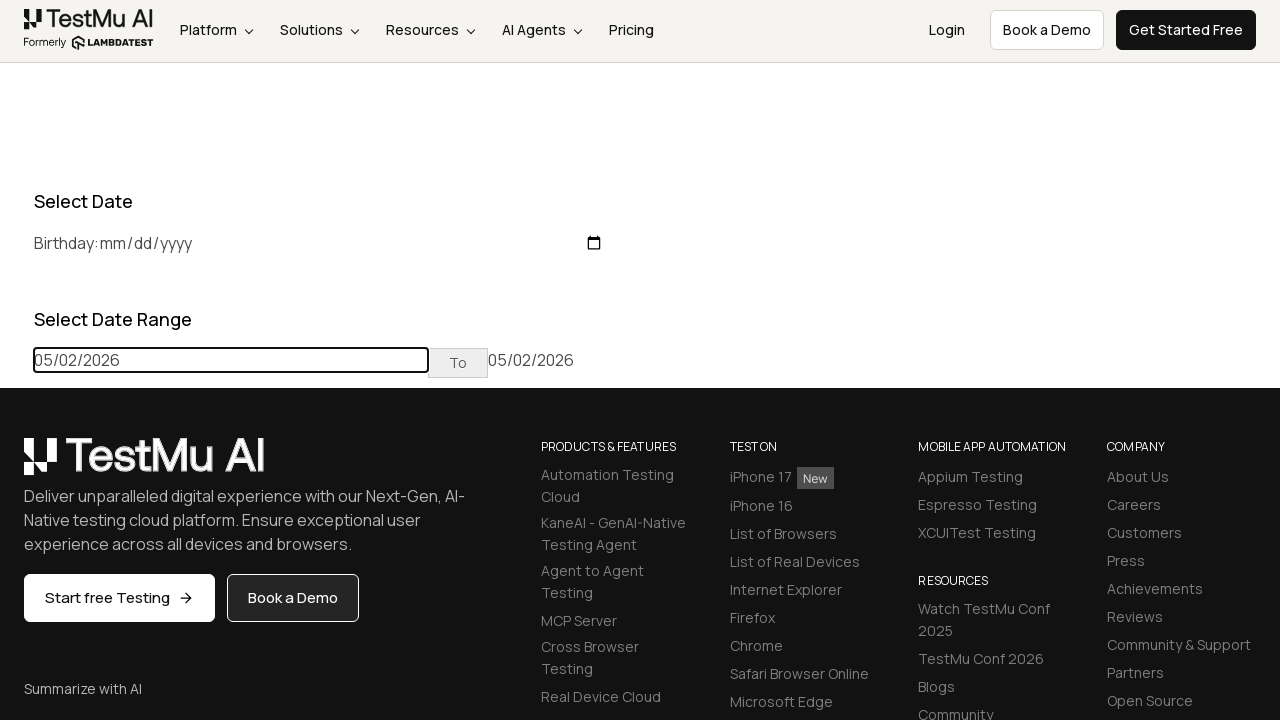

Navigating backwards to reach March 2023 at (16, 465) on (//th[@class='prev'])[1]
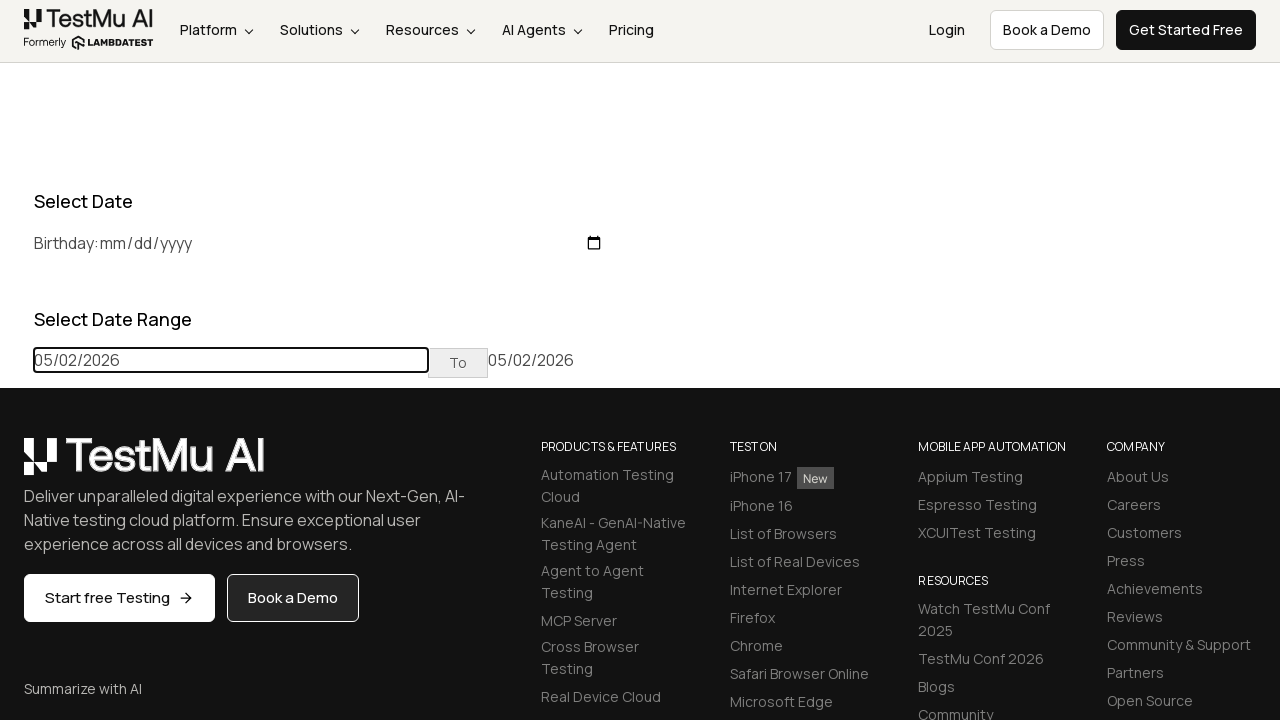

Navigating backwards to reach March 2023 at (16, 465) on (//th[@class='prev'])[1]
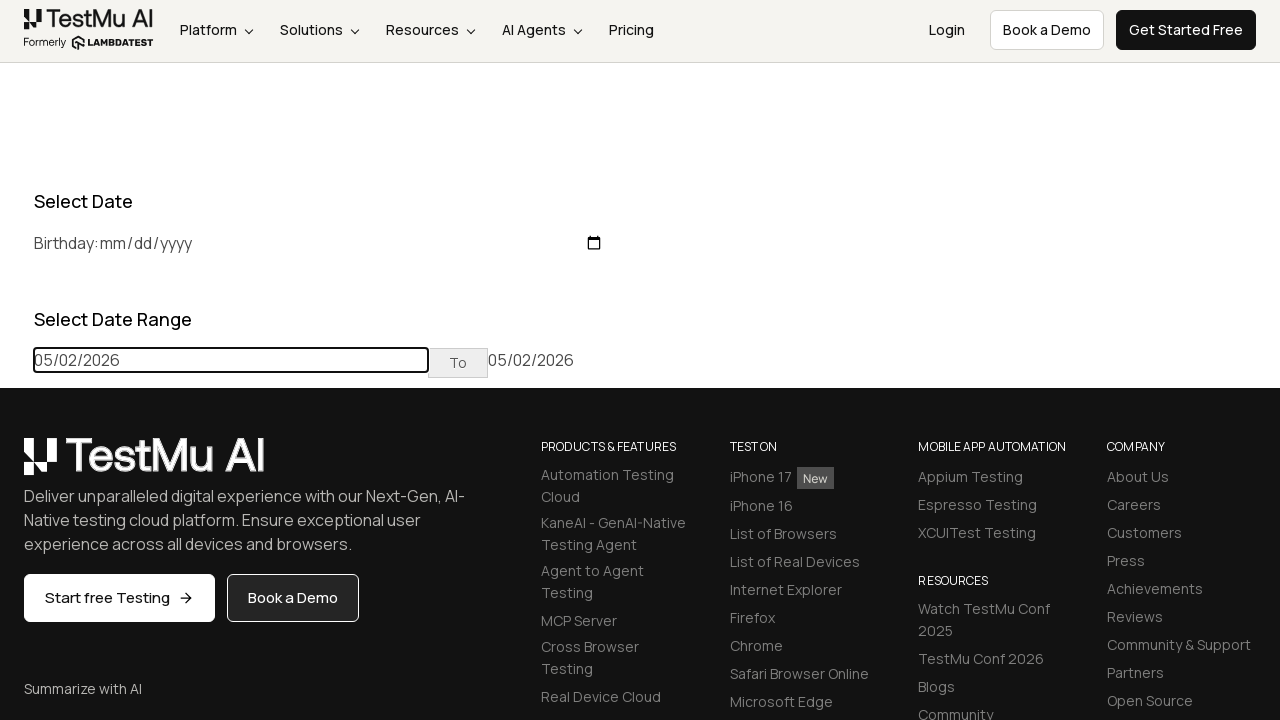

Navigating backwards to reach March 2023 at (16, 465) on (//th[@class='prev'])[1]
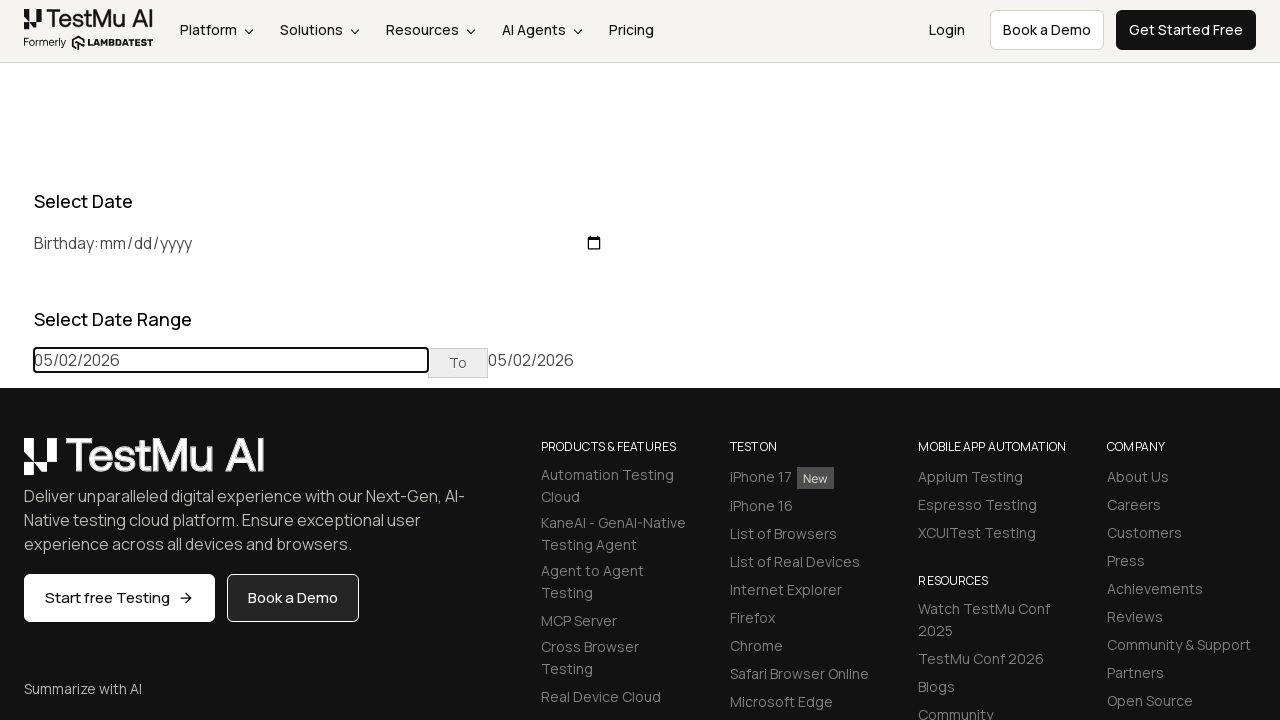

Navigating backwards to reach March 2023 at (16, 465) on (//th[@class='prev'])[1]
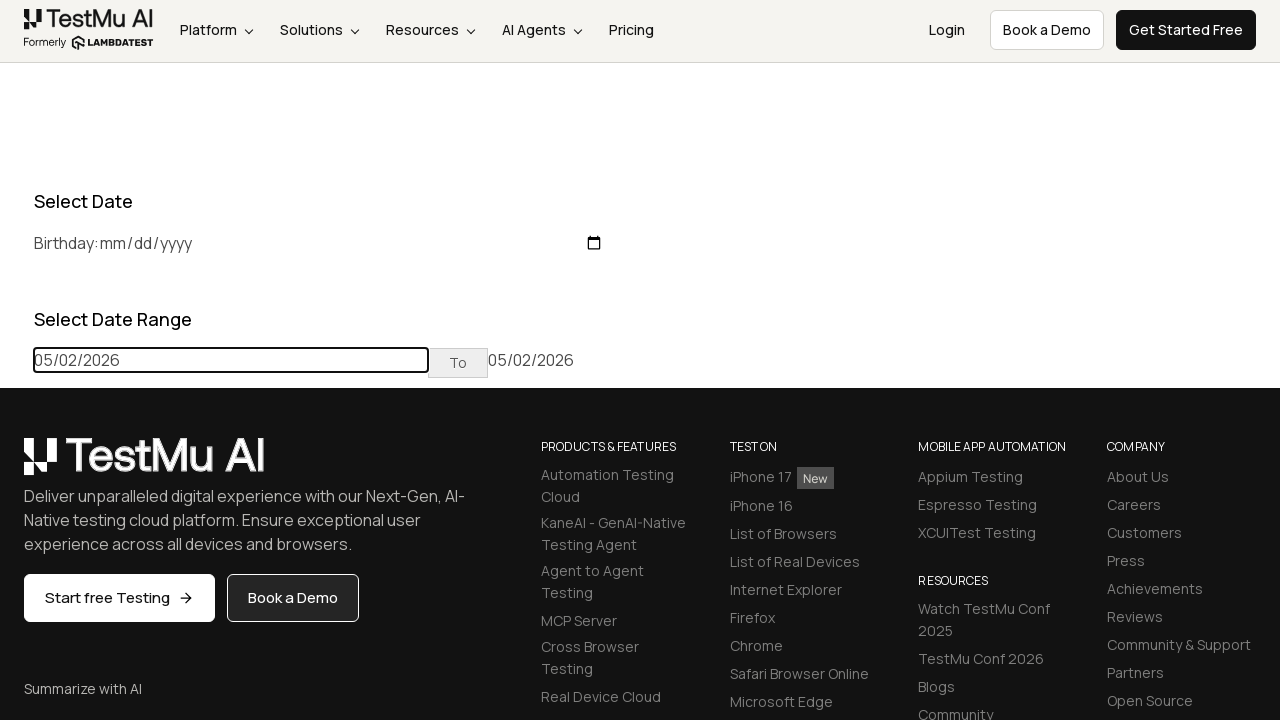

Navigating backwards to reach March 2023 at (16, 465) on (//th[@class='prev'])[1]
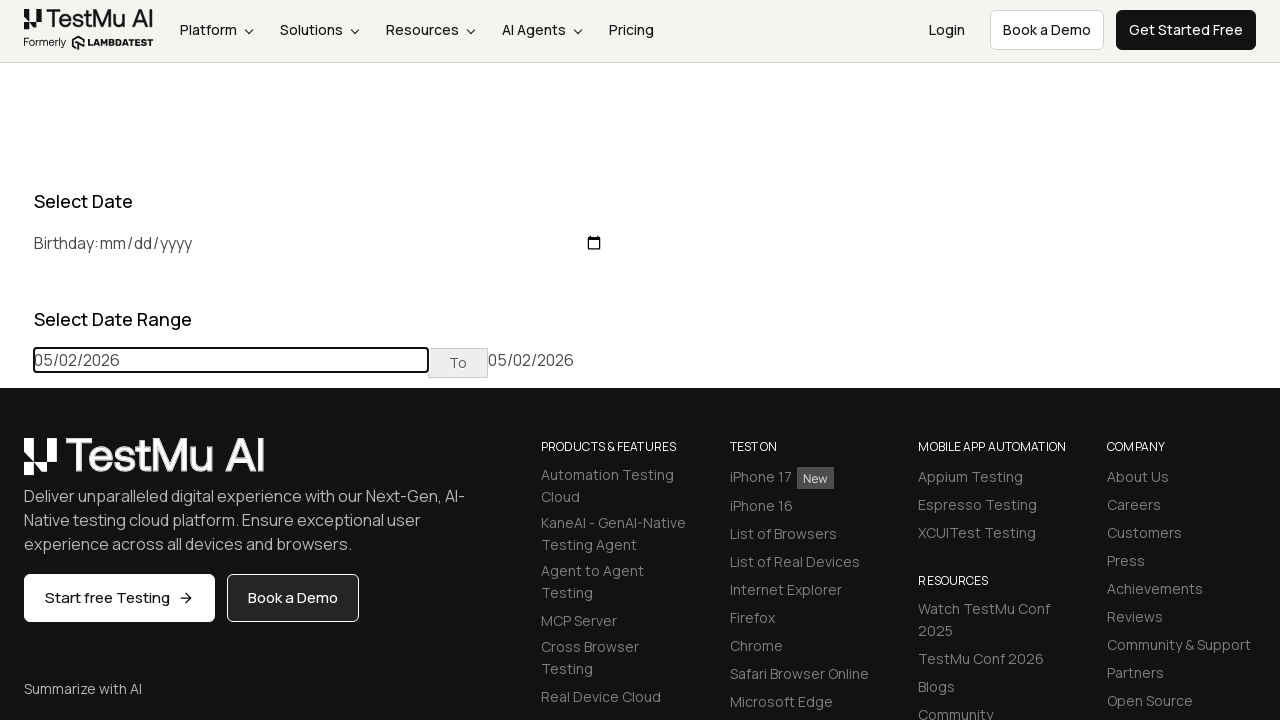

Navigating backwards to reach March 2023 at (16, 465) on (//th[@class='prev'])[1]
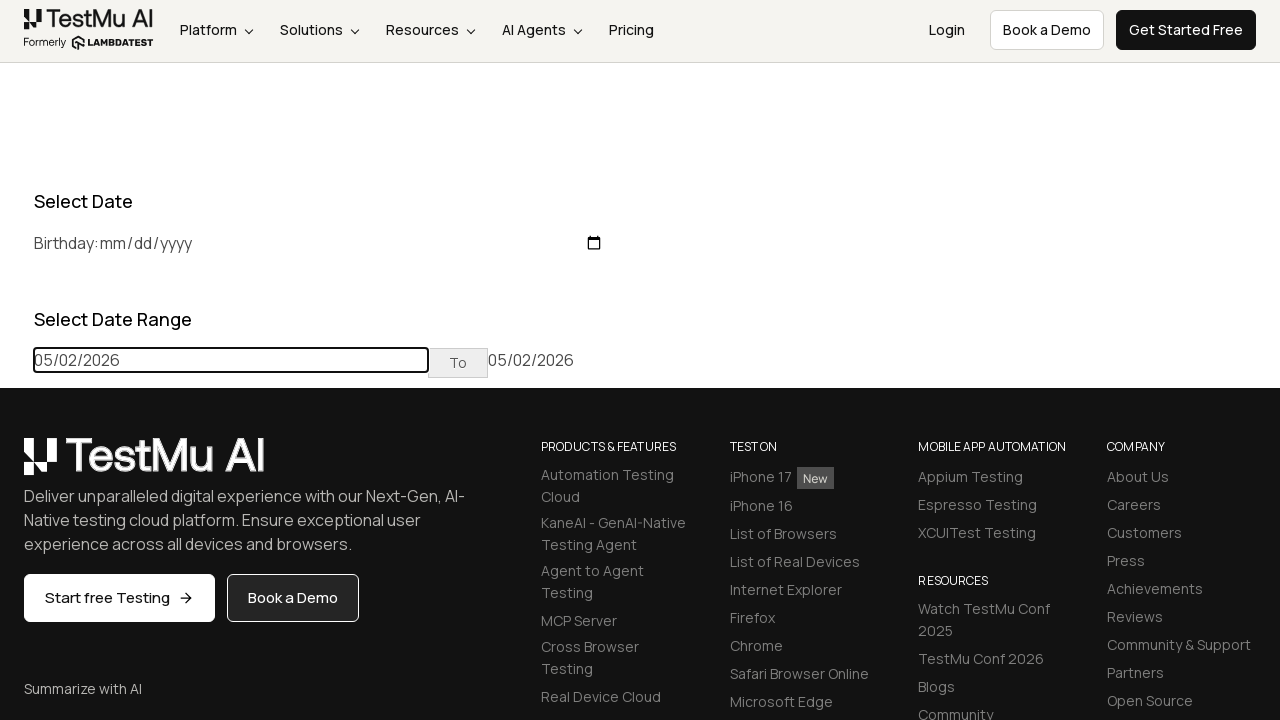

Navigating backwards to reach March 2023 at (16, 465) on (//th[@class='prev'])[1]
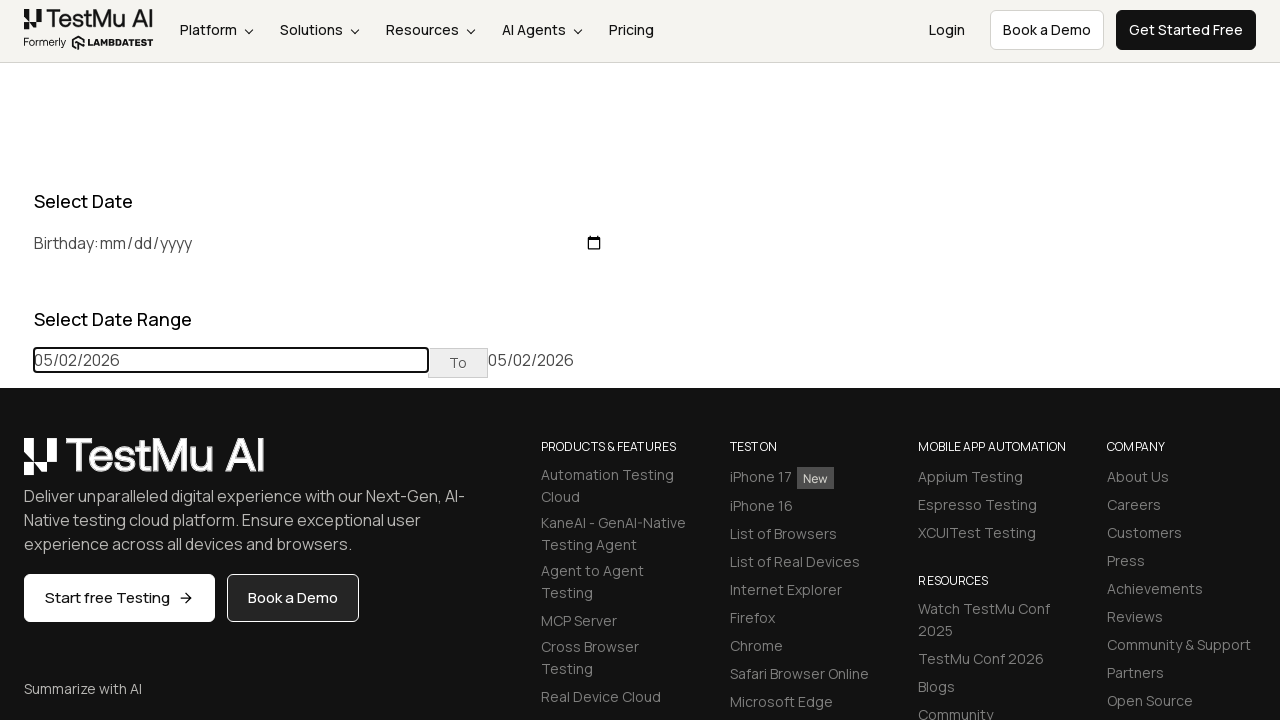

Navigating backwards to reach March 2023 at (16, 465) on (//th[@class='prev'])[1]
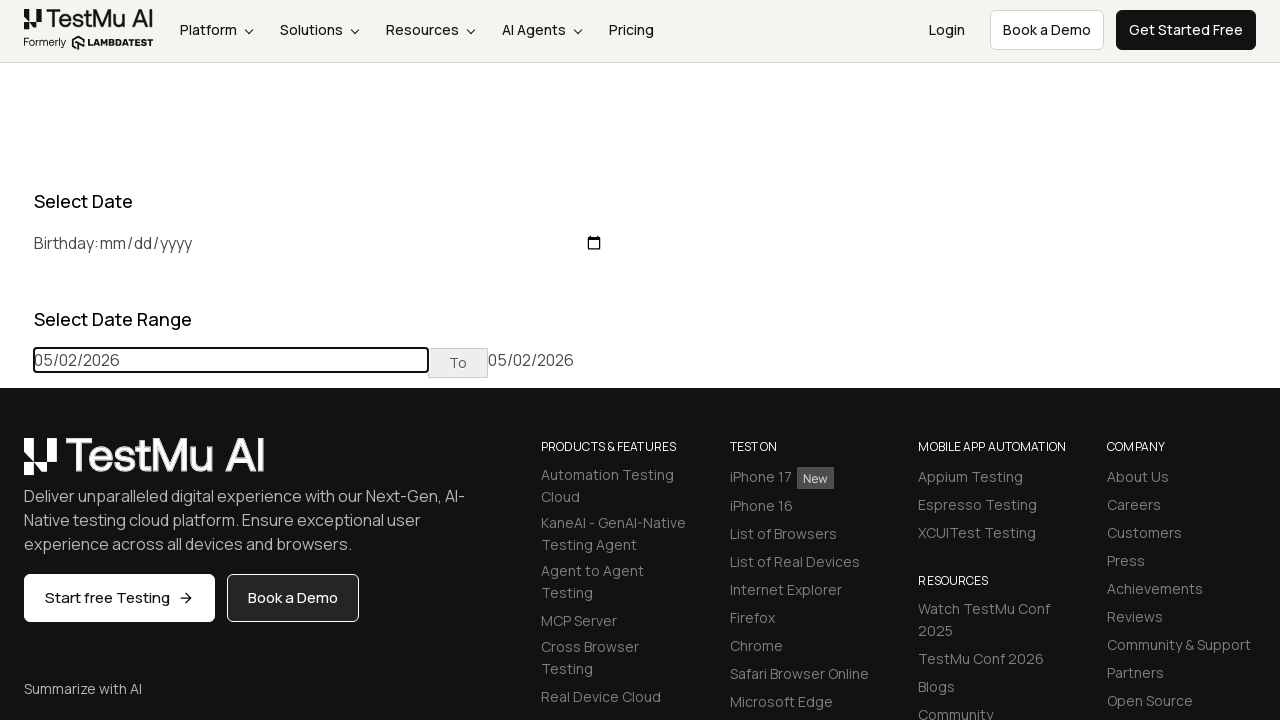

Navigating backwards to reach March 2023 at (16, 465) on (//th[@class='prev'])[1]
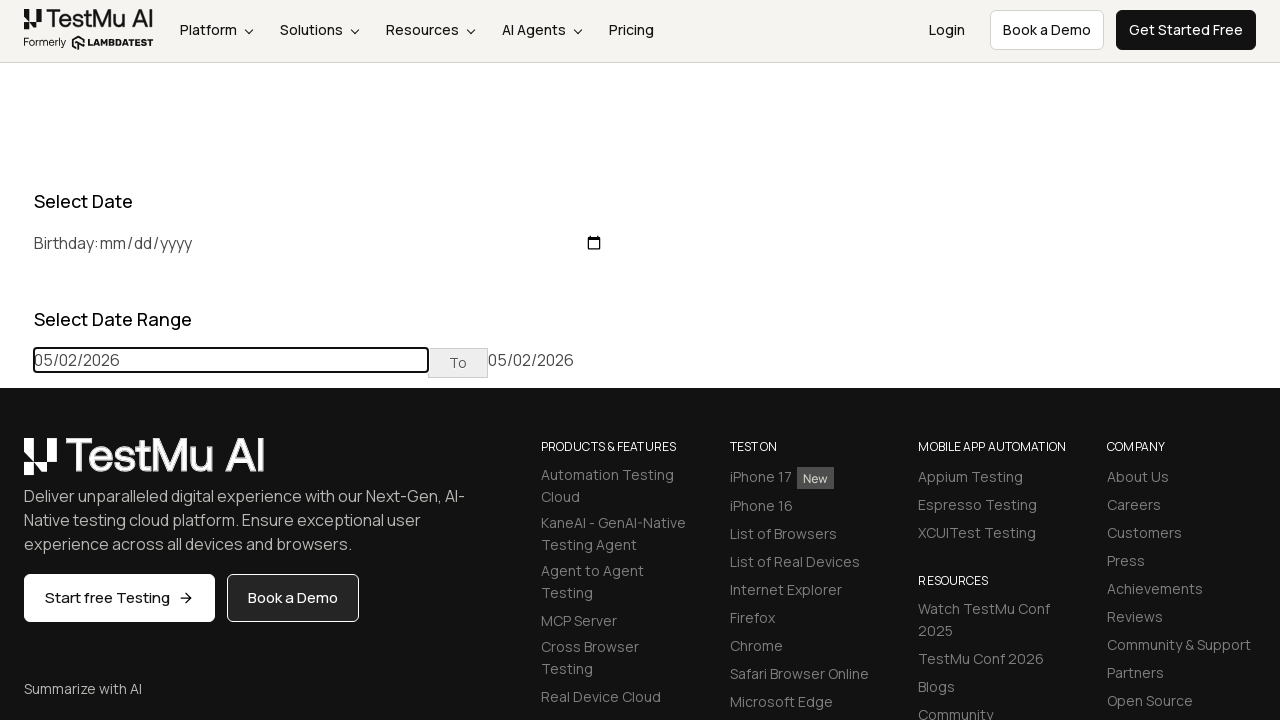

Navigating backwards to reach March 2023 at (16, 465) on (//th[@class='prev'])[1]
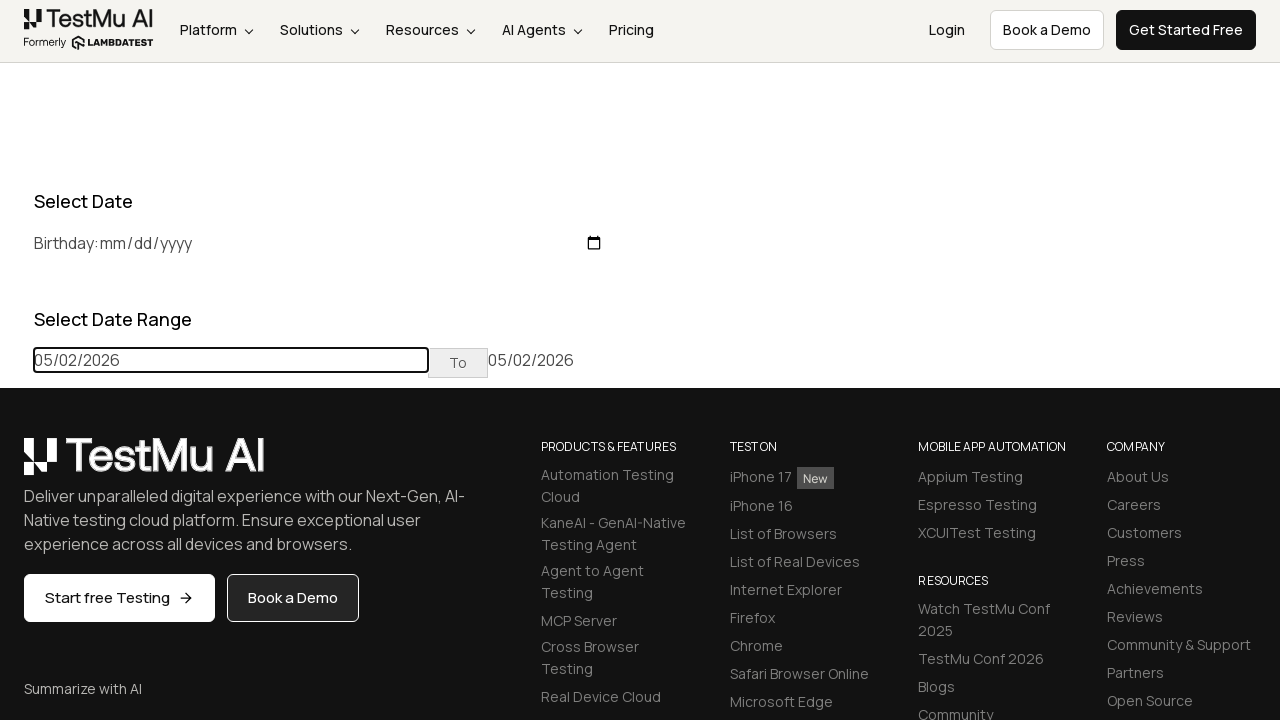

Selected day 6 from March 2023 calendar at (52, 567) on xpath=//td[@class='day'][text()='6']
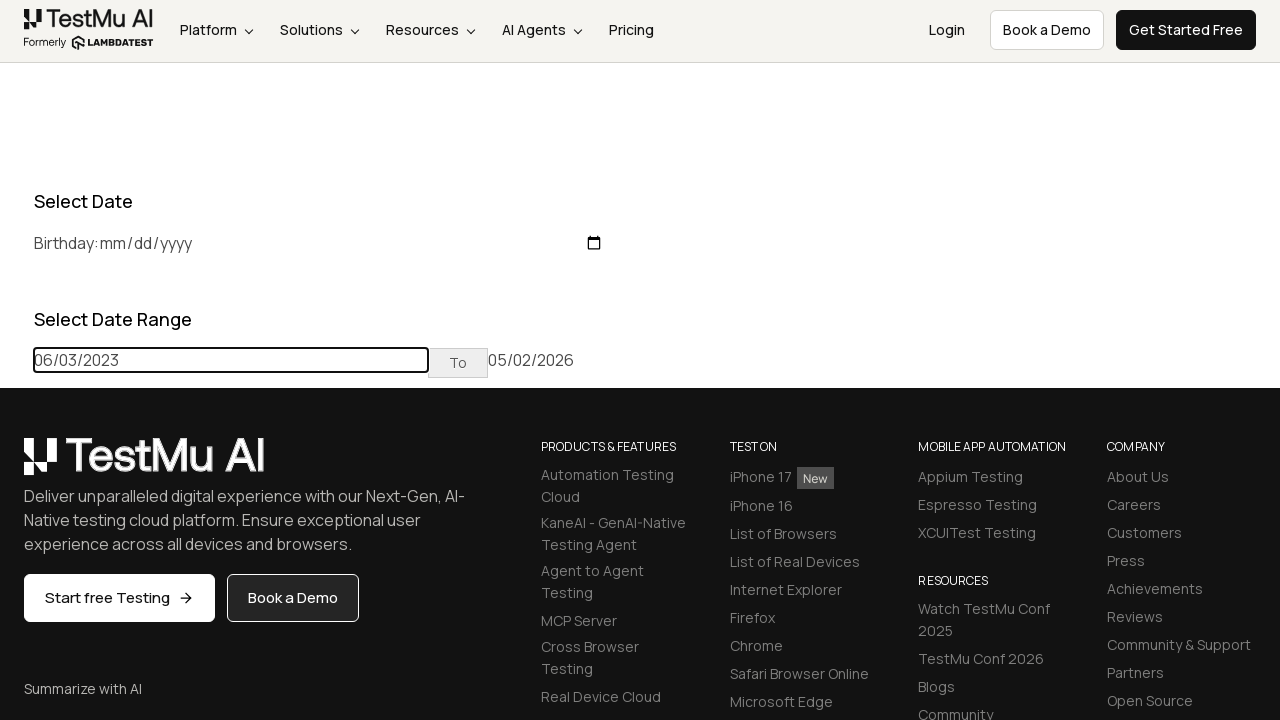

Waited 1 second to see the result
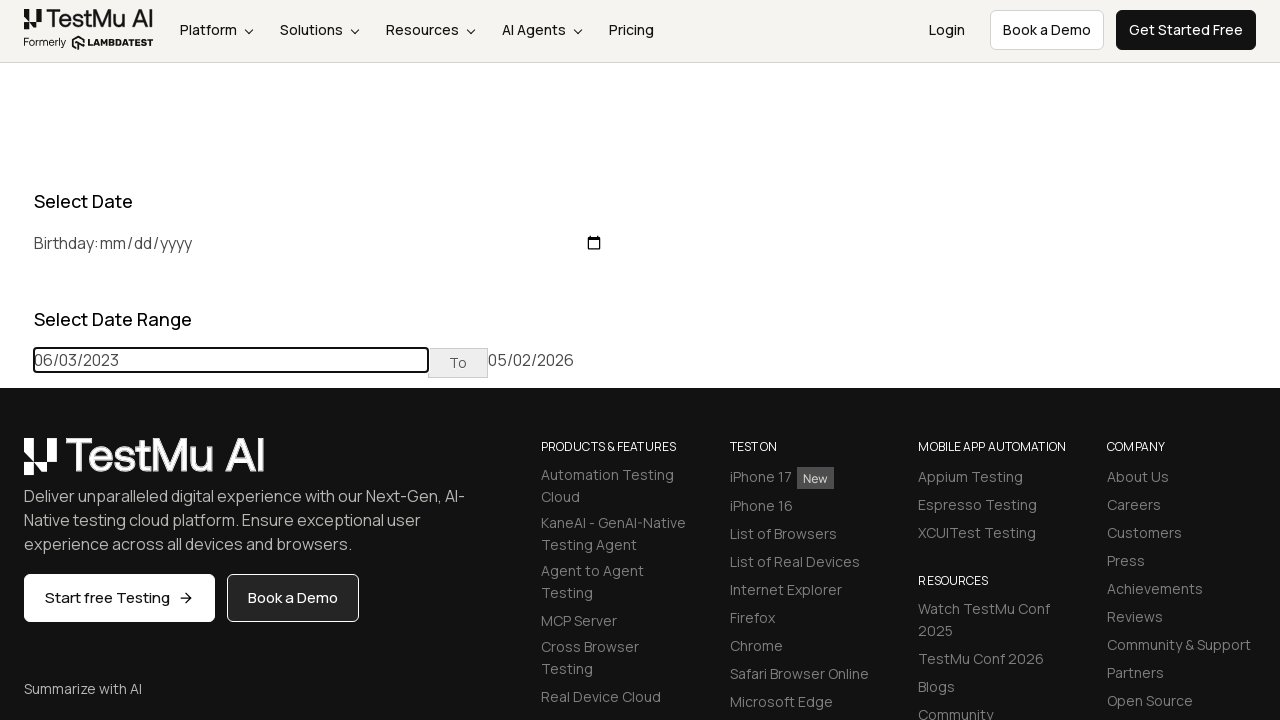

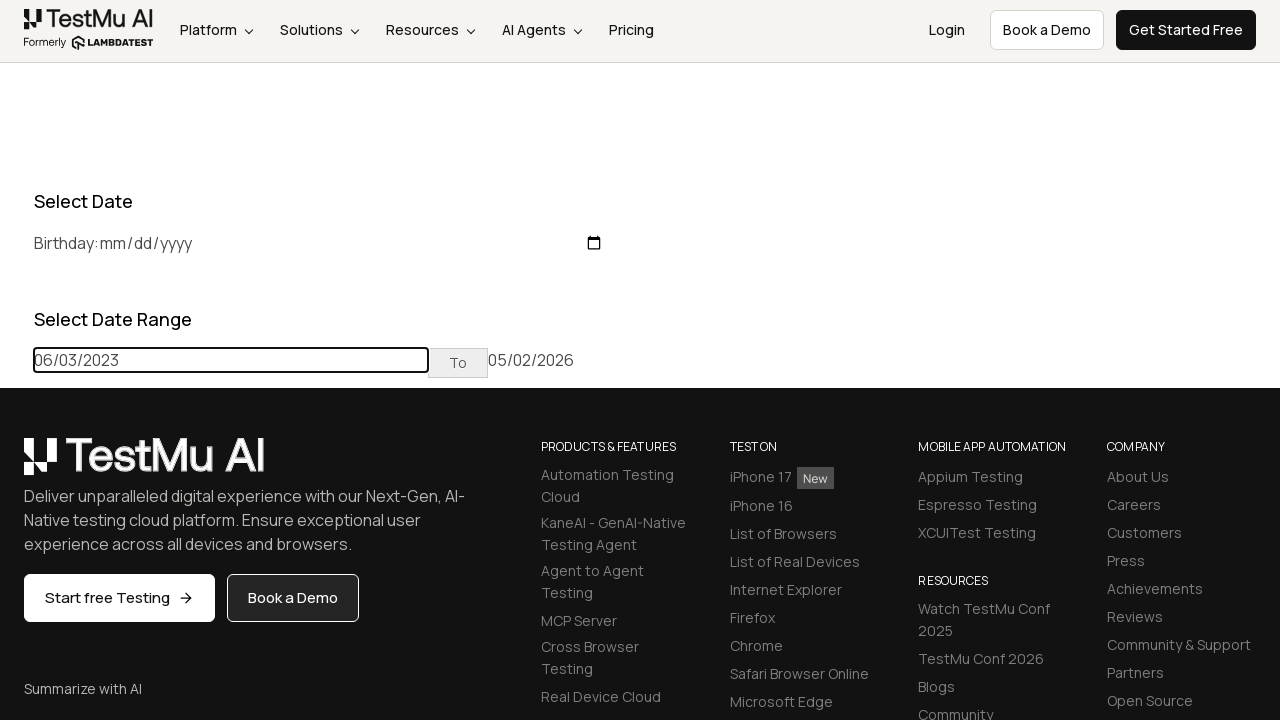